Tests navigating to a practice page and opening footer column links in new tabs by simulating Ctrl+Enter keyboard shortcuts on each link.

Starting URL: https://qaclickacademy.com/practice.php/

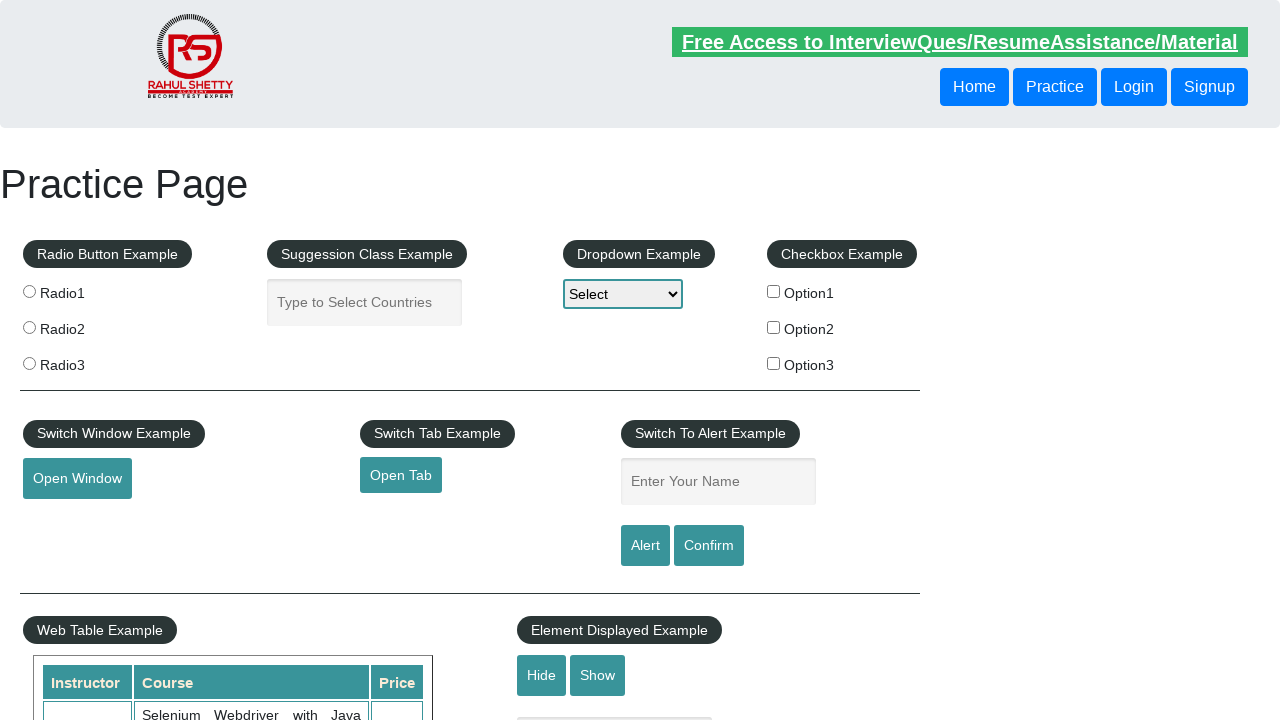

Set viewport size to 1920x1080
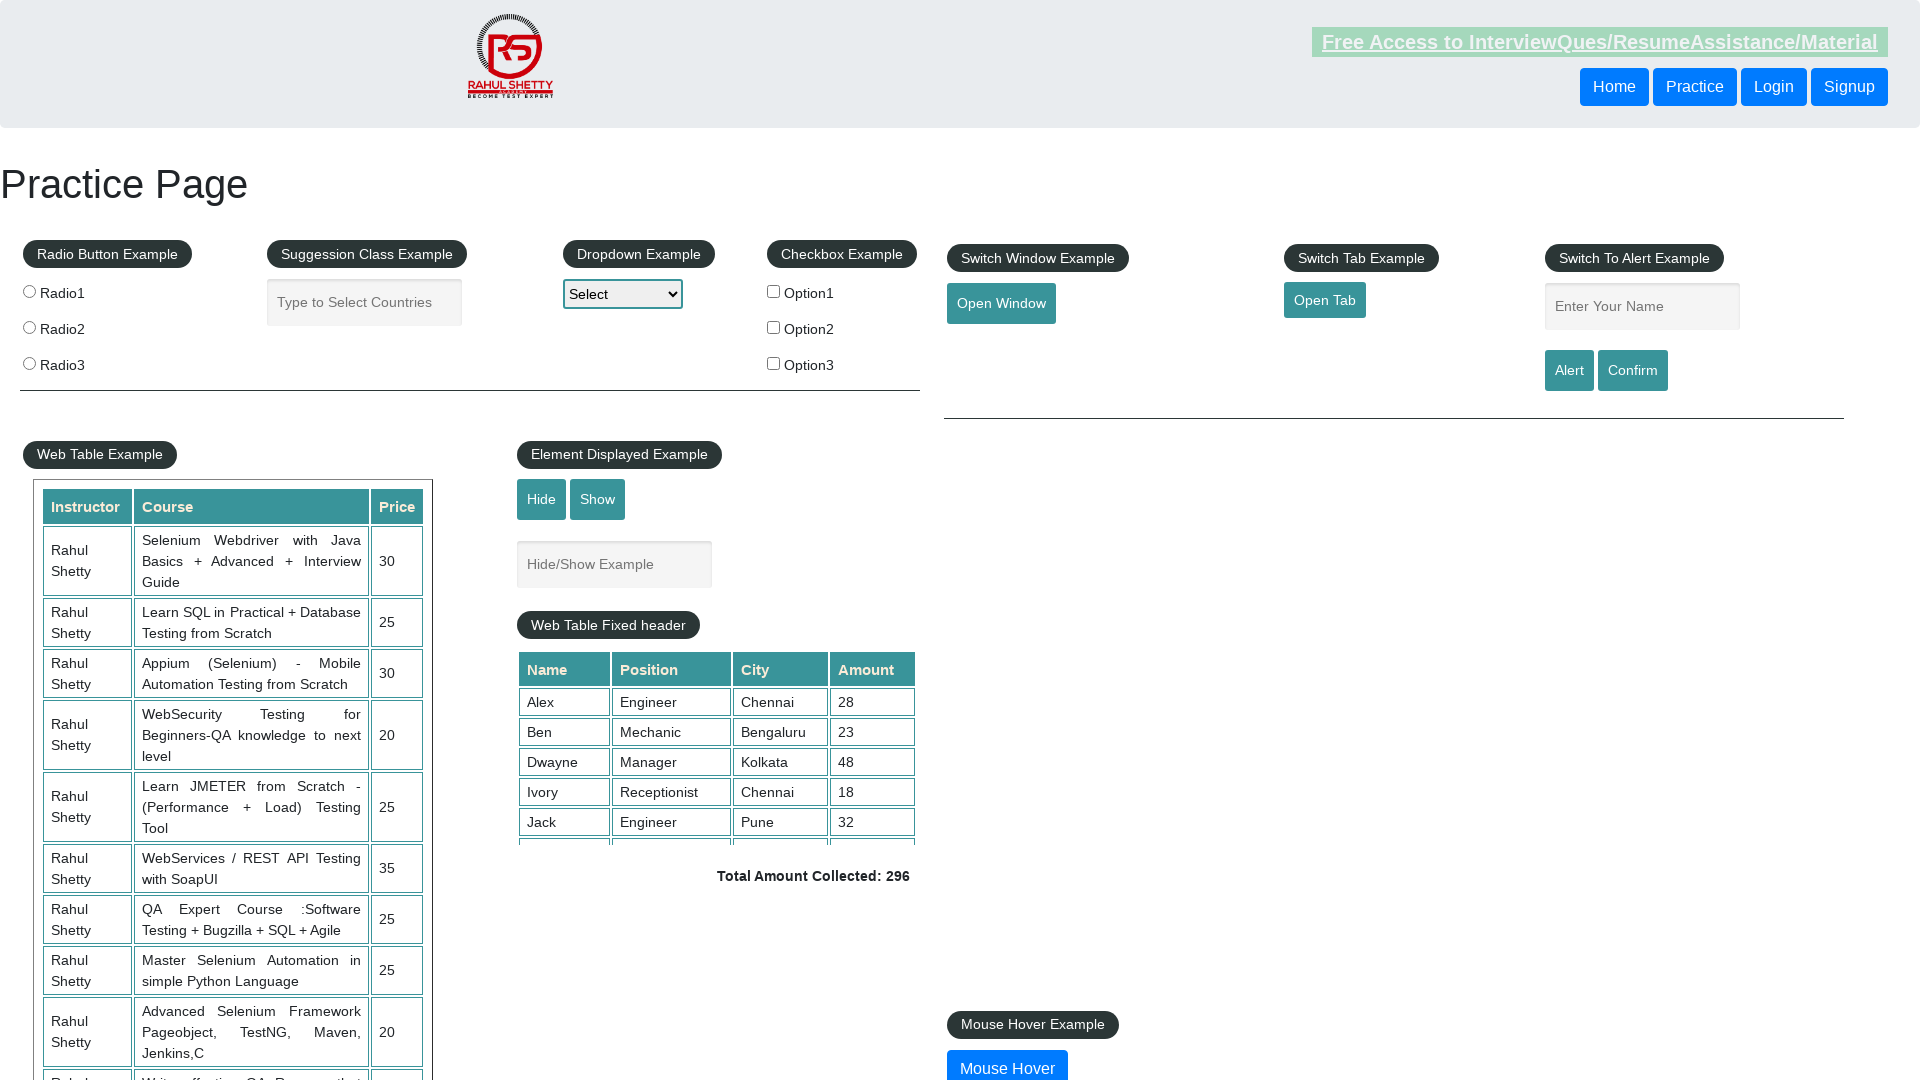

Footer element #gf-BIG loaded
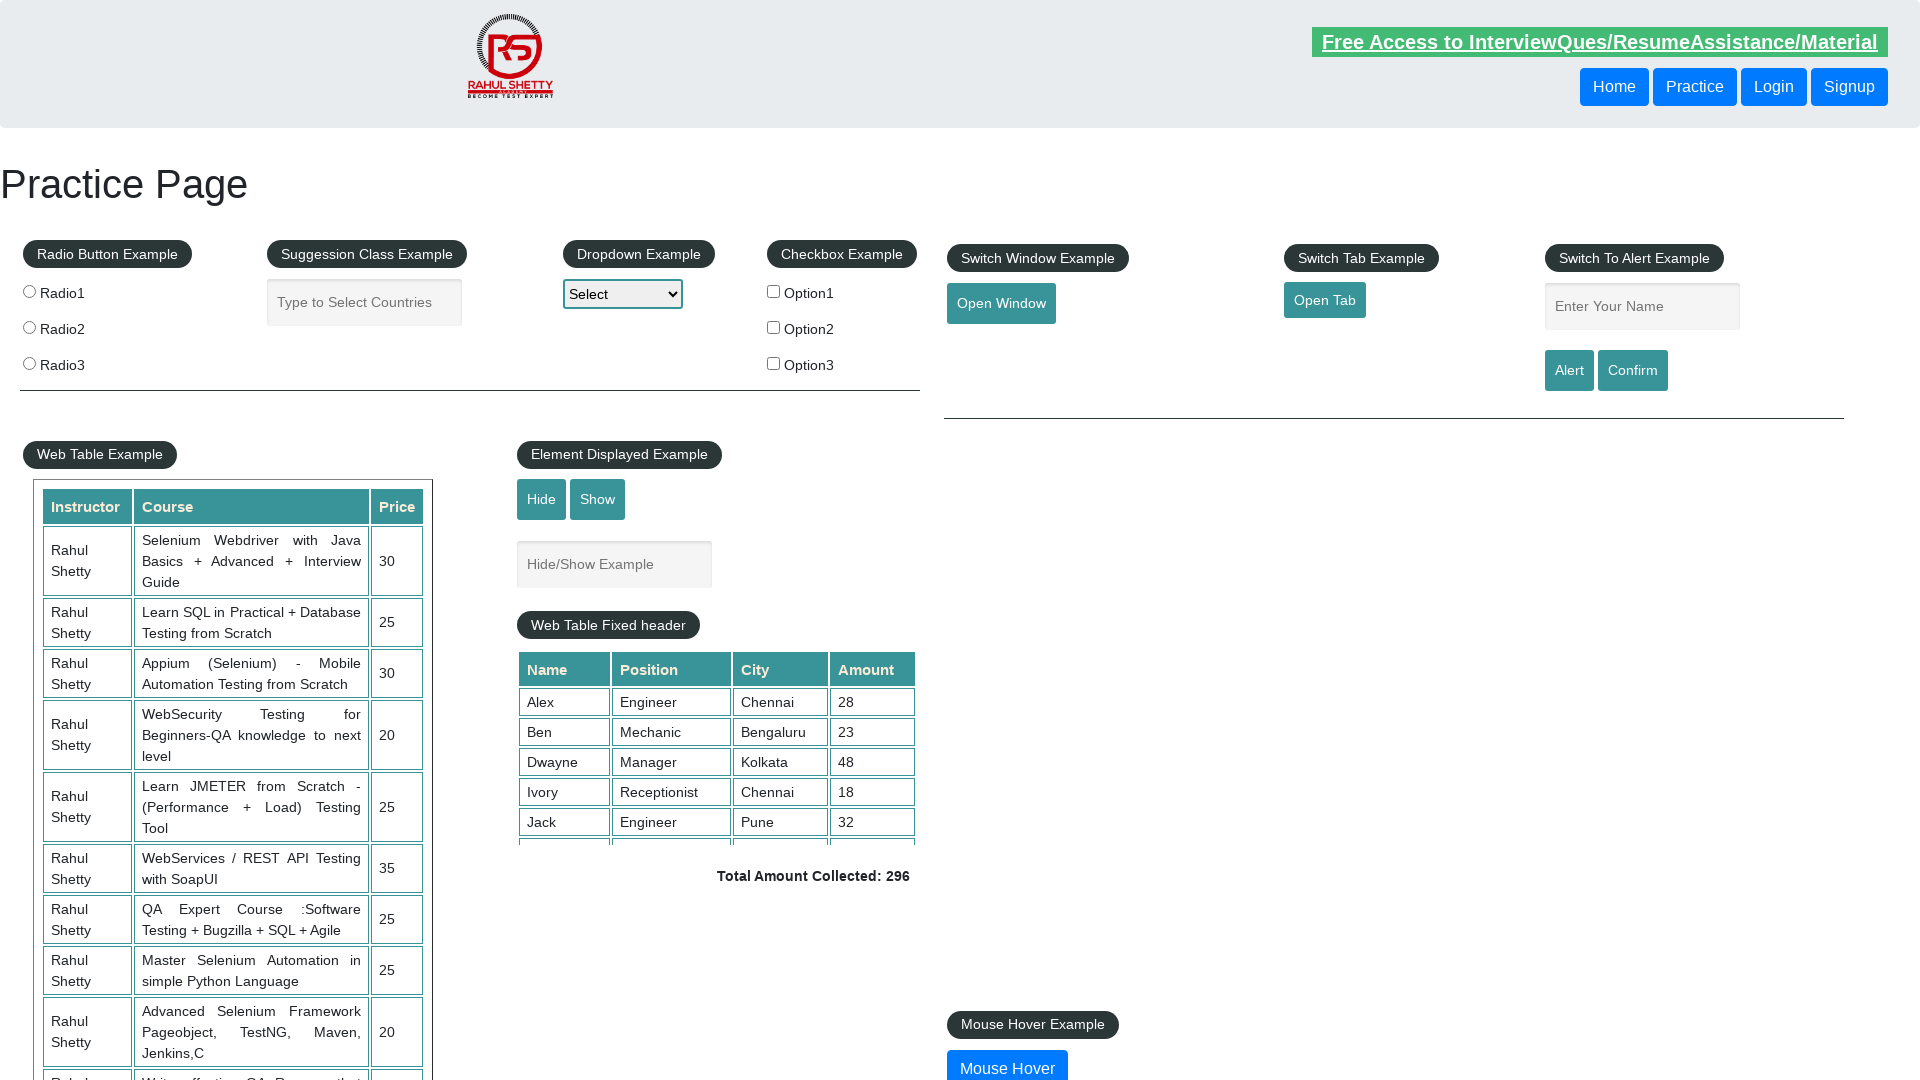

Located footer element #gf-BIG
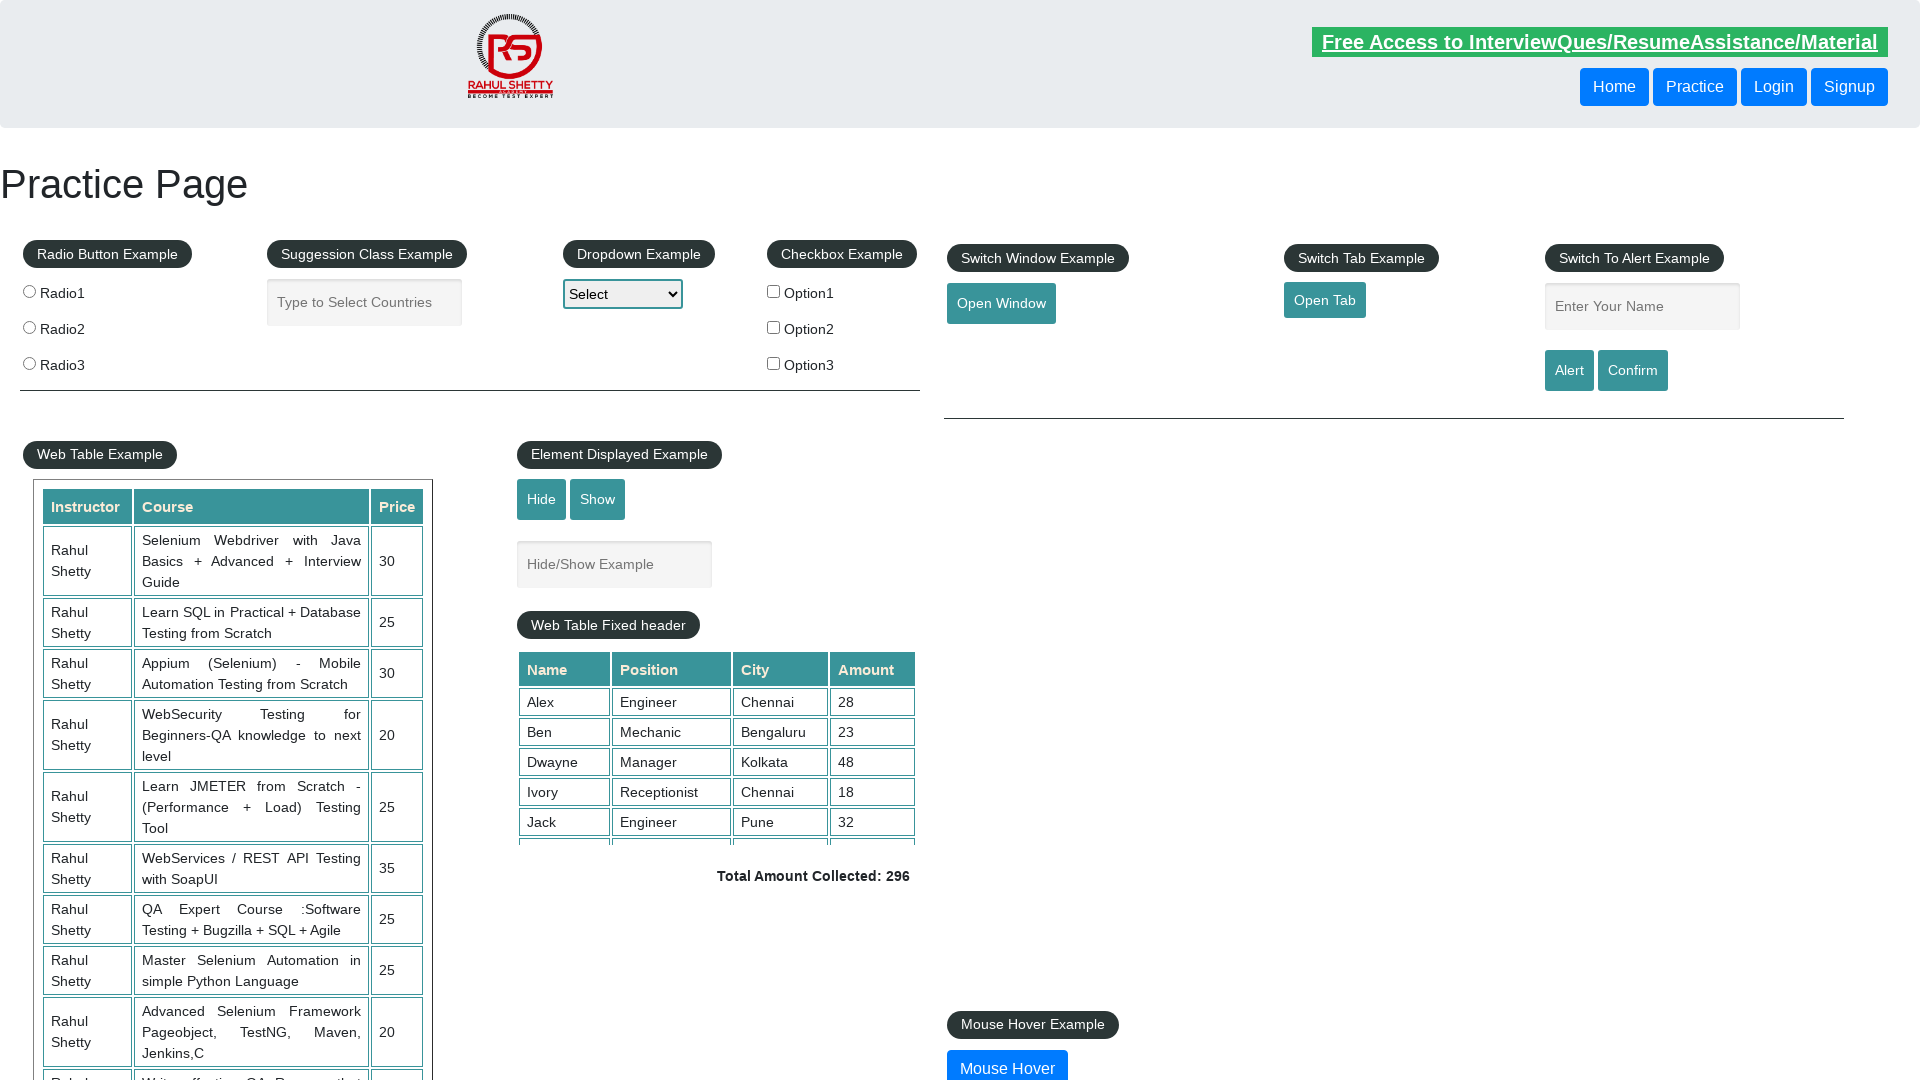

Located first column in footer table
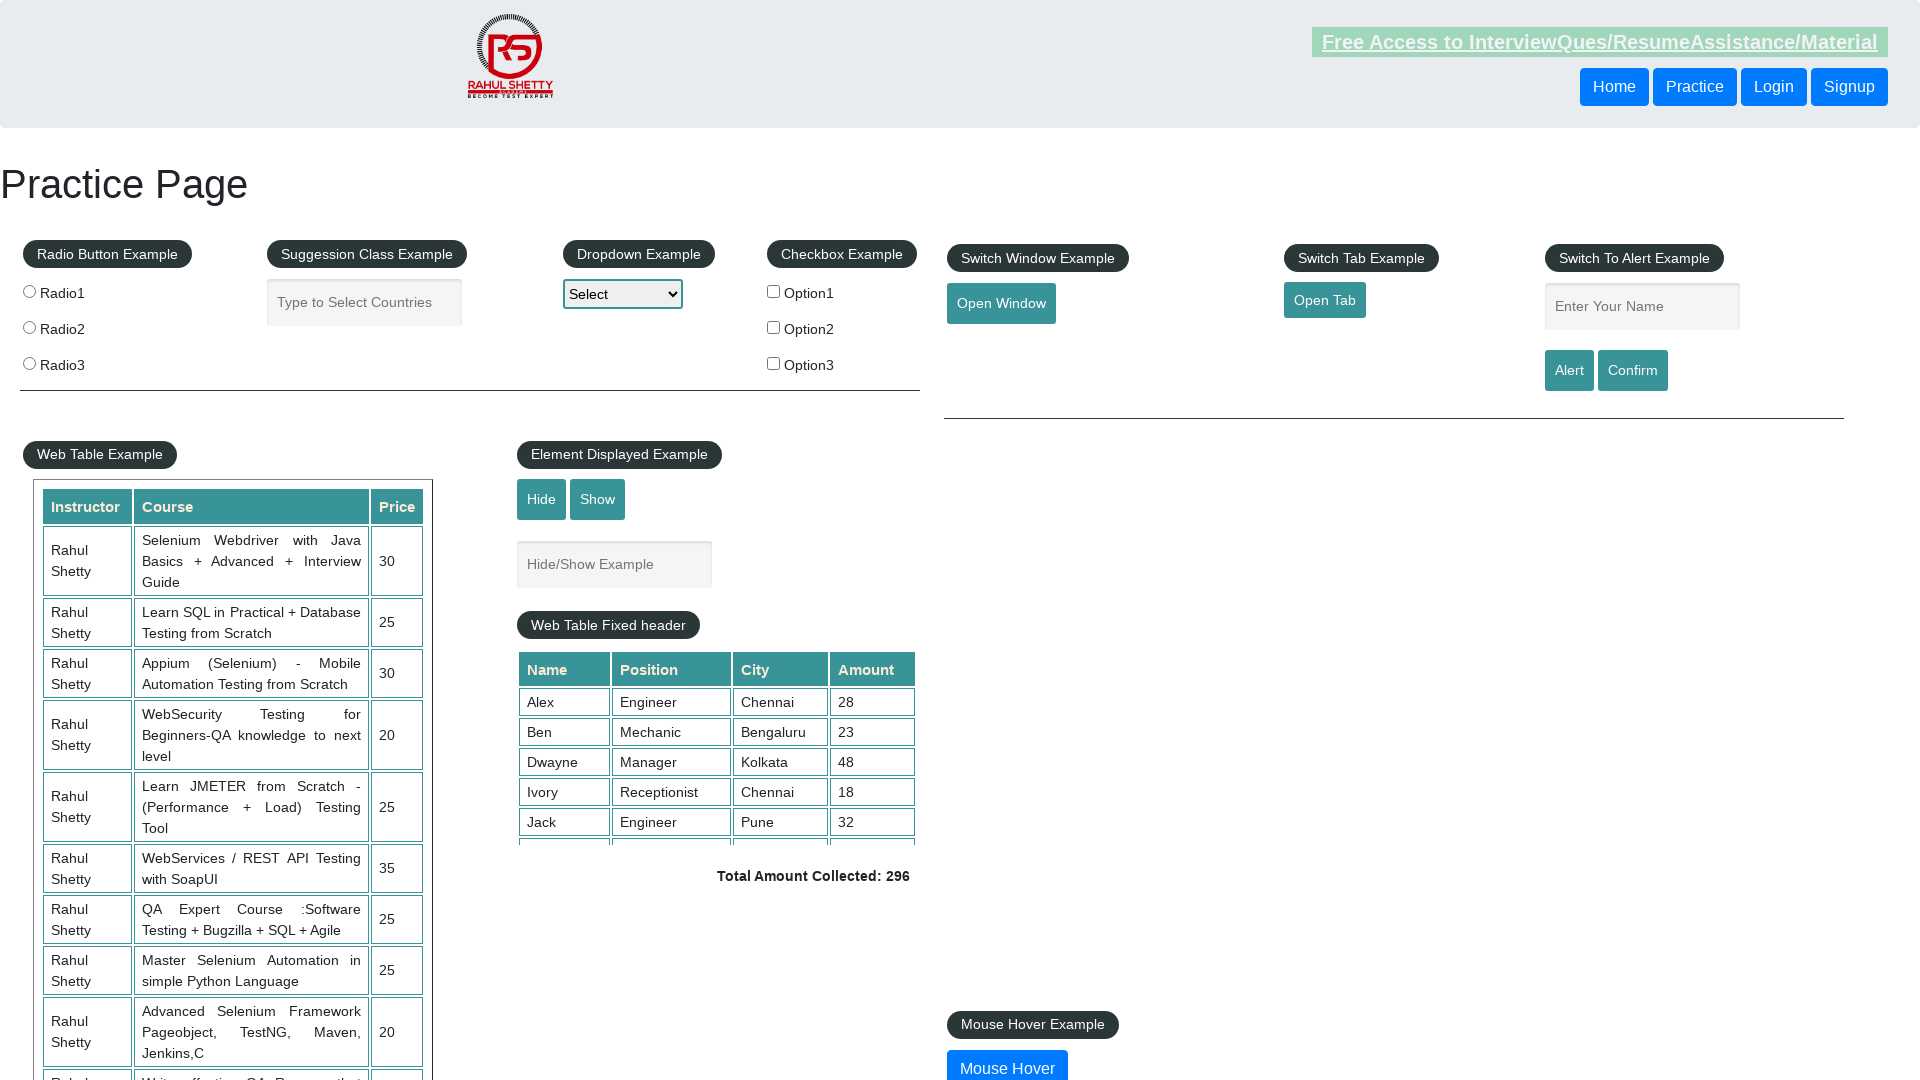

Found 5 links in footer column
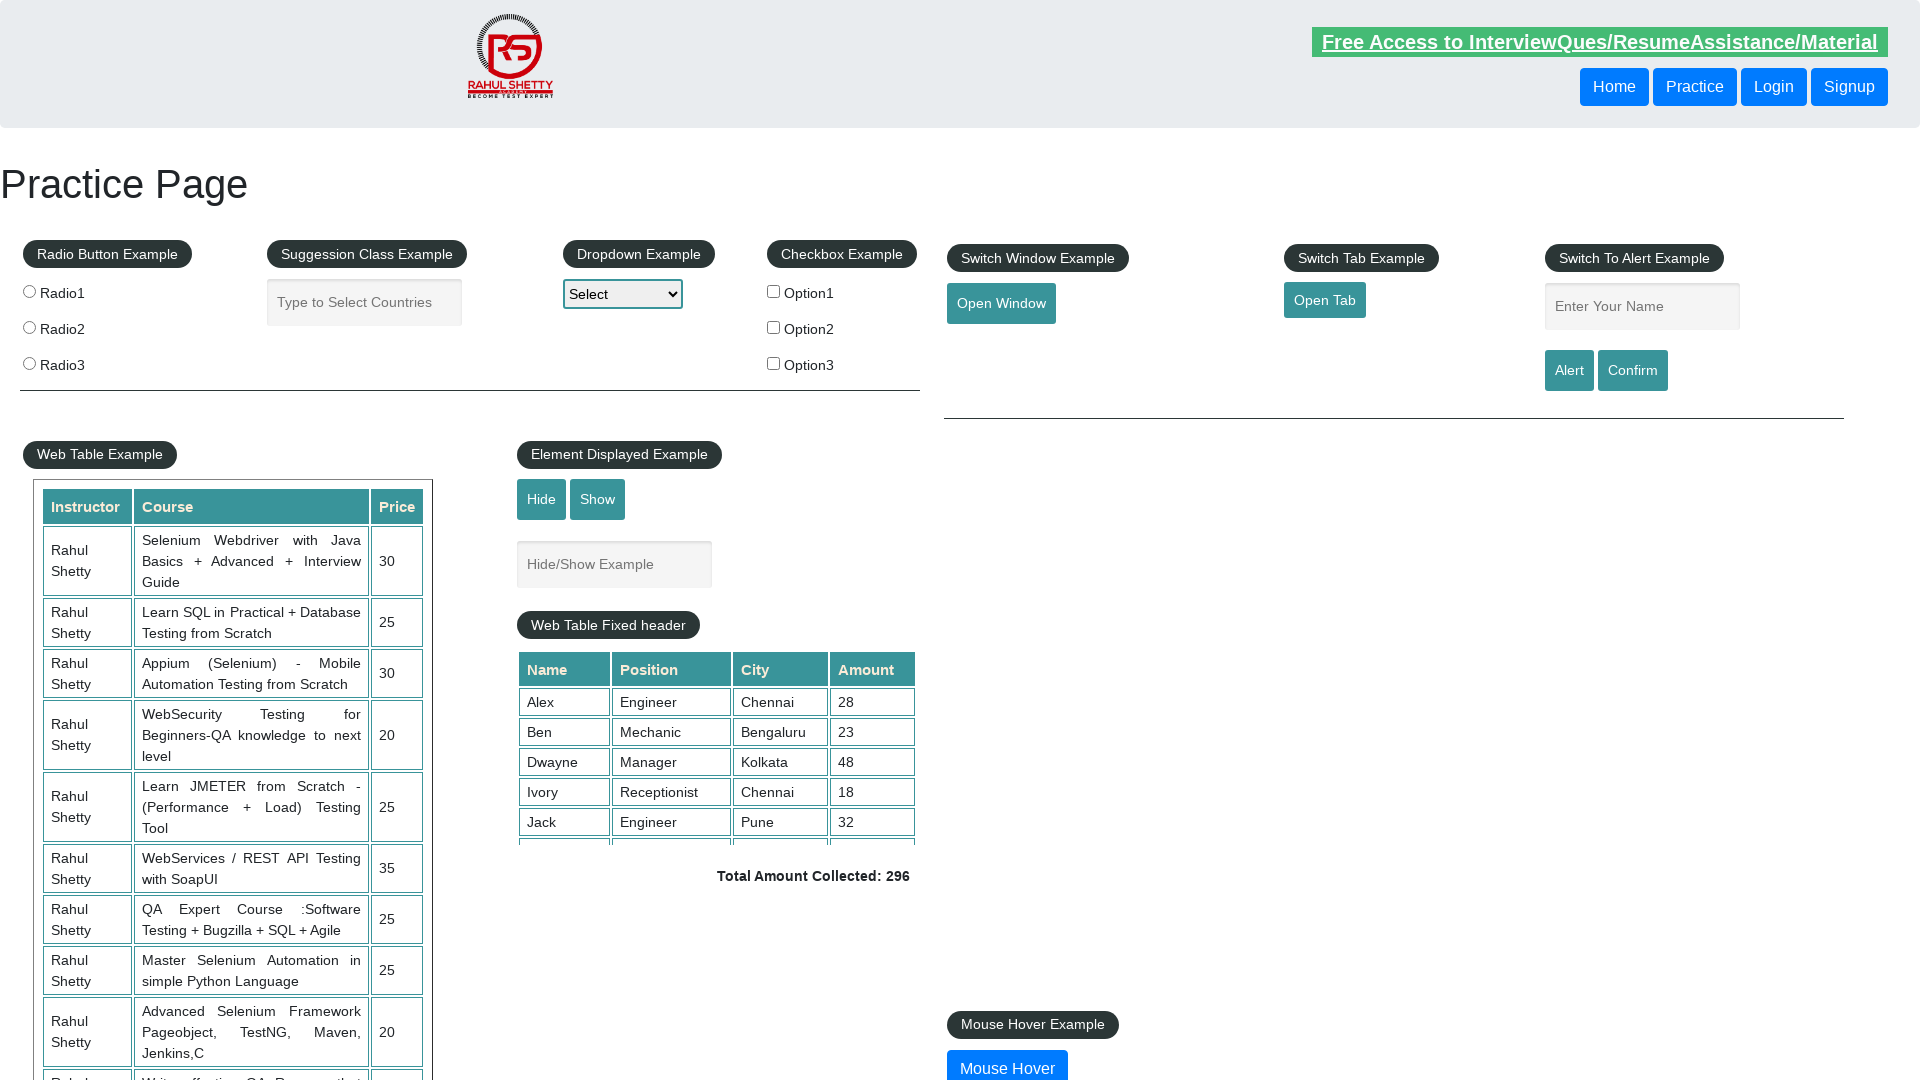

Located footer link 1 of 5
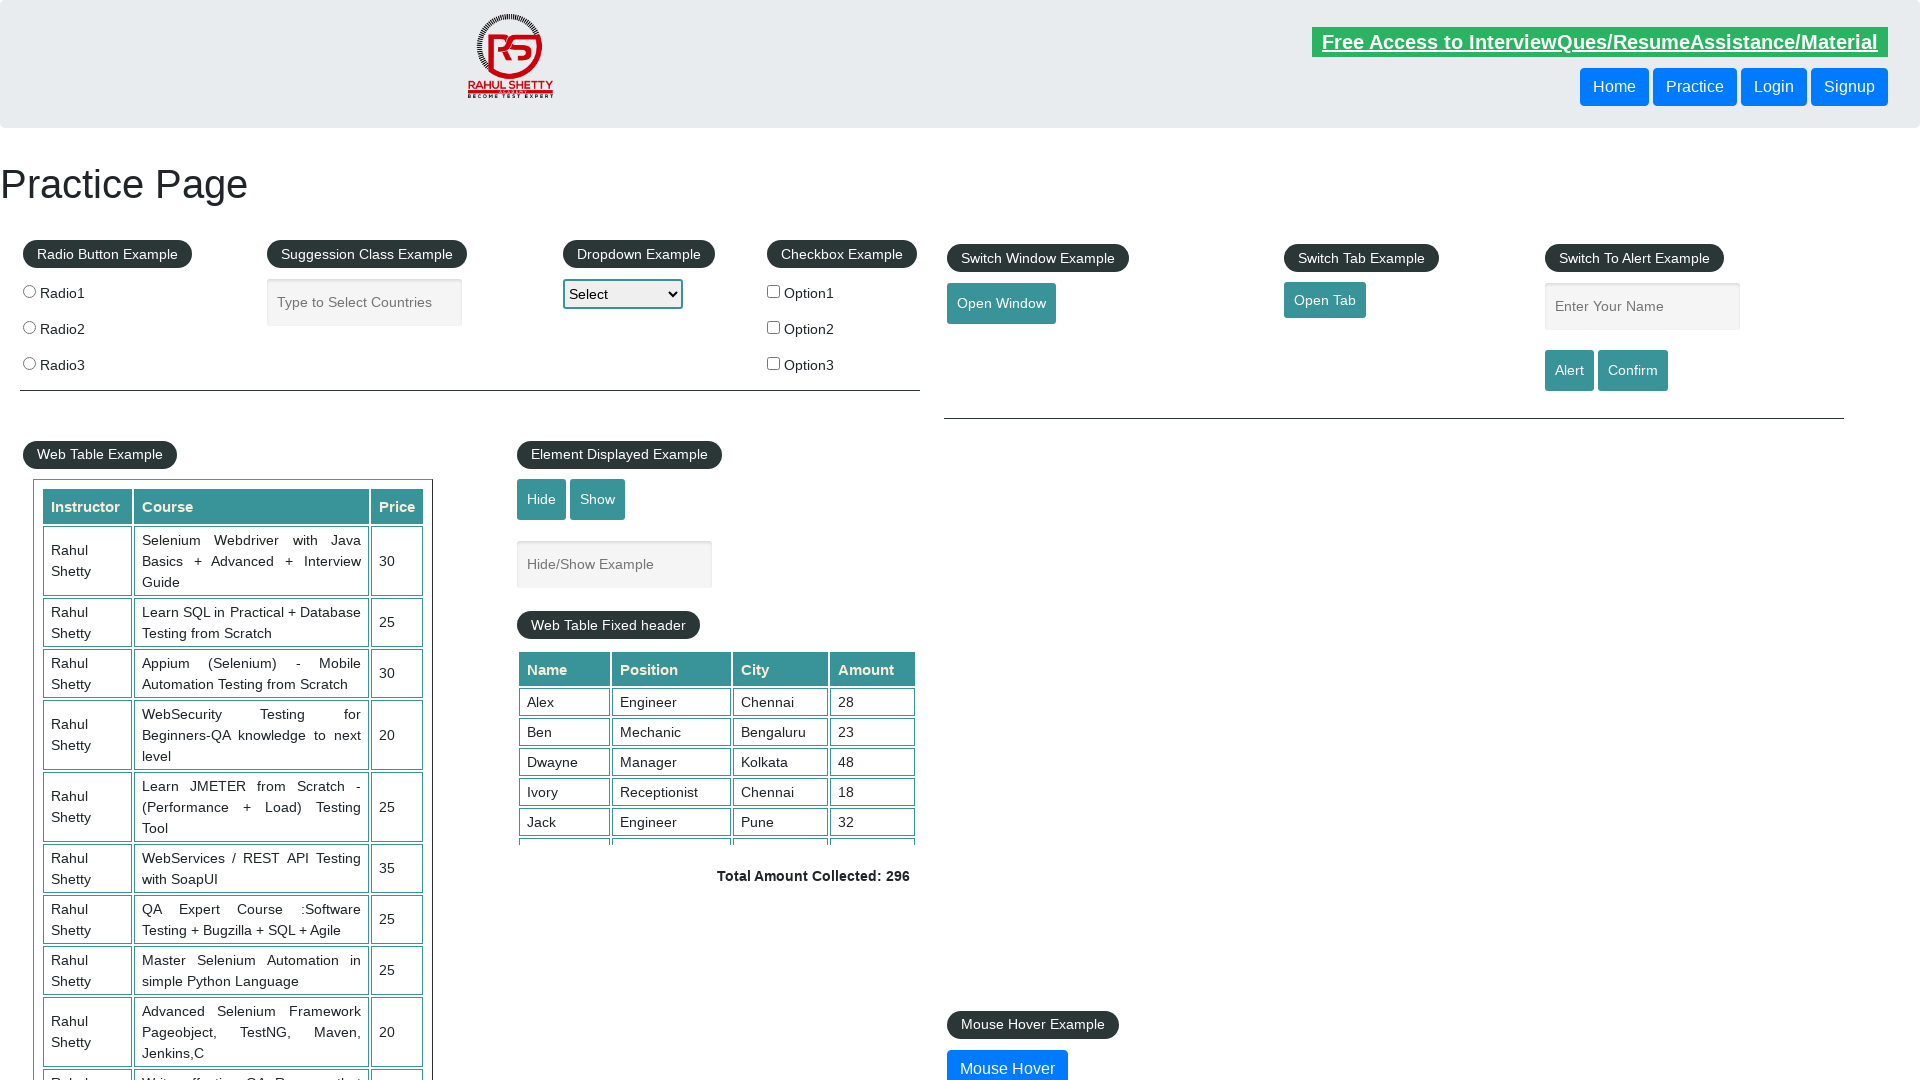

Opened footer link 1 in new tab using Ctrl+Enter on #gf-BIG >> xpath=//tbody/tr[1]/td[1] >> a >> nth=0
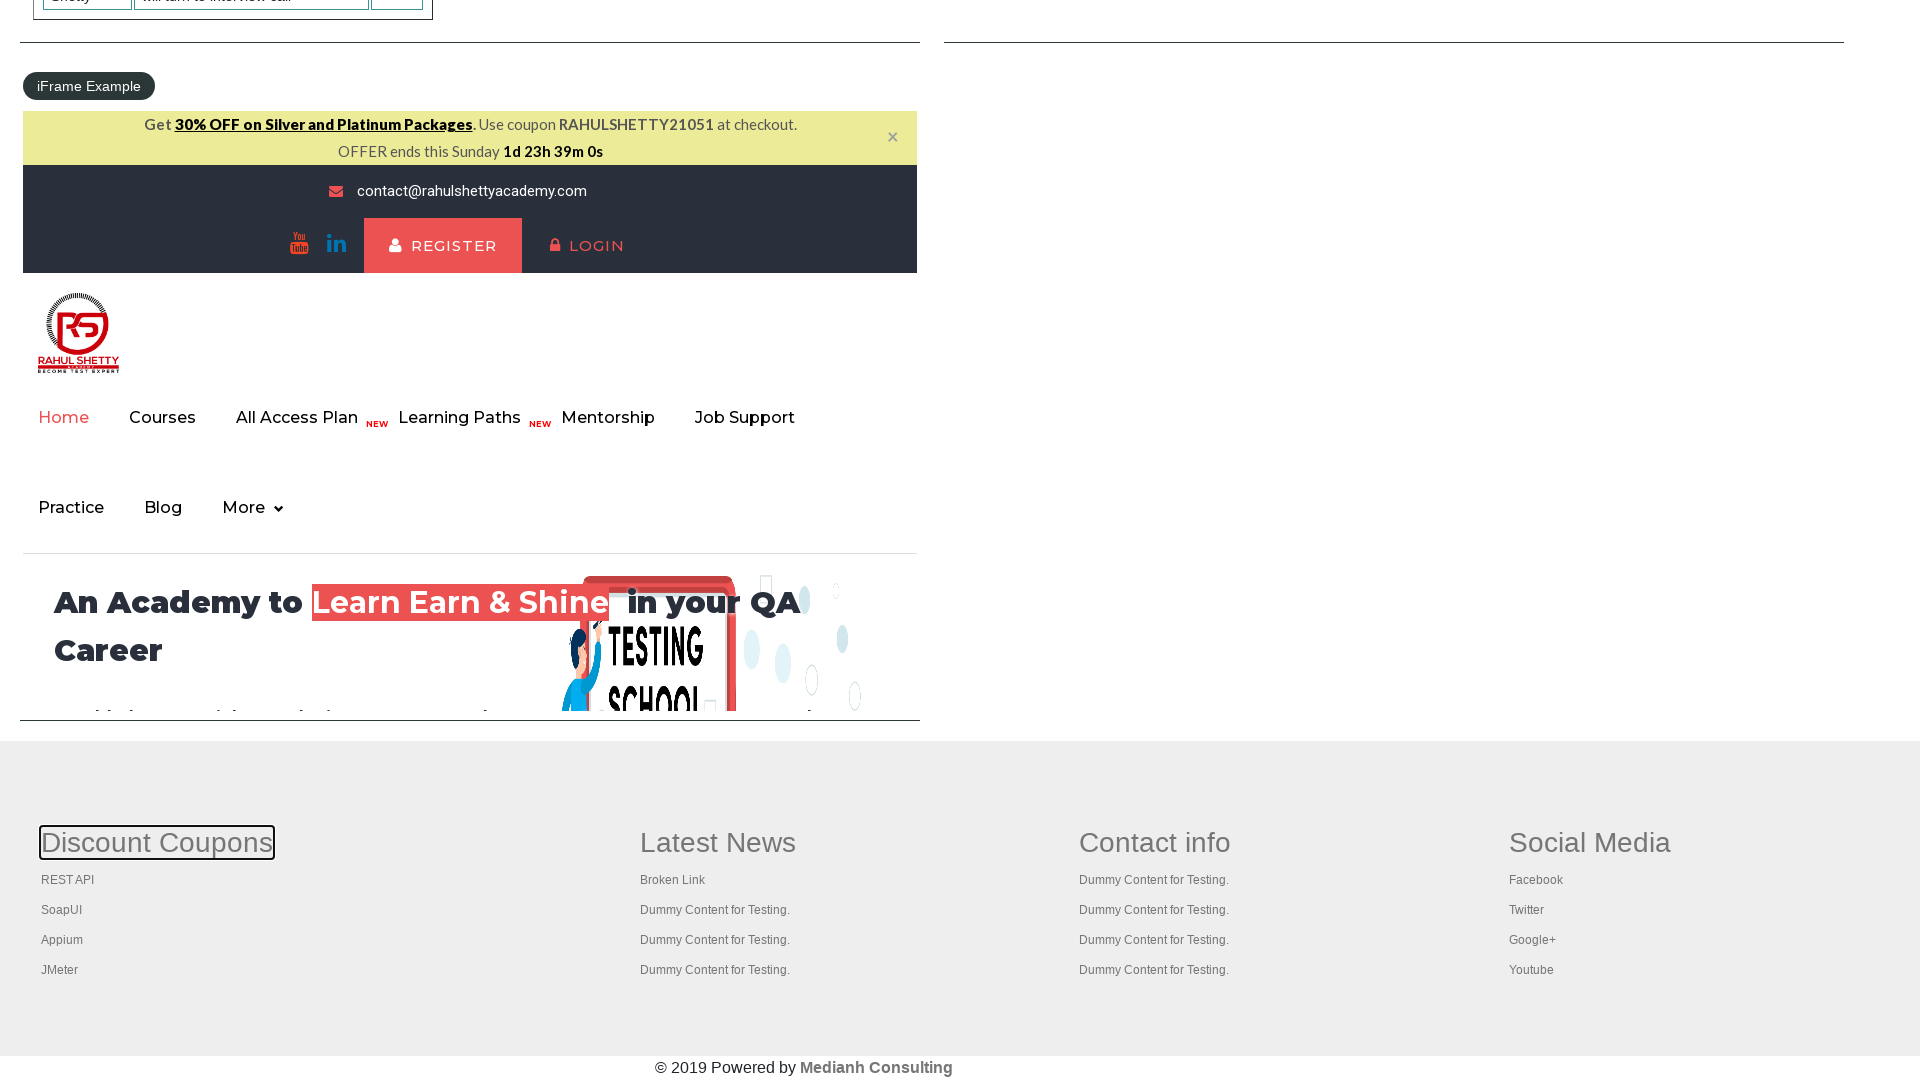

Waited 500ms before opening next link
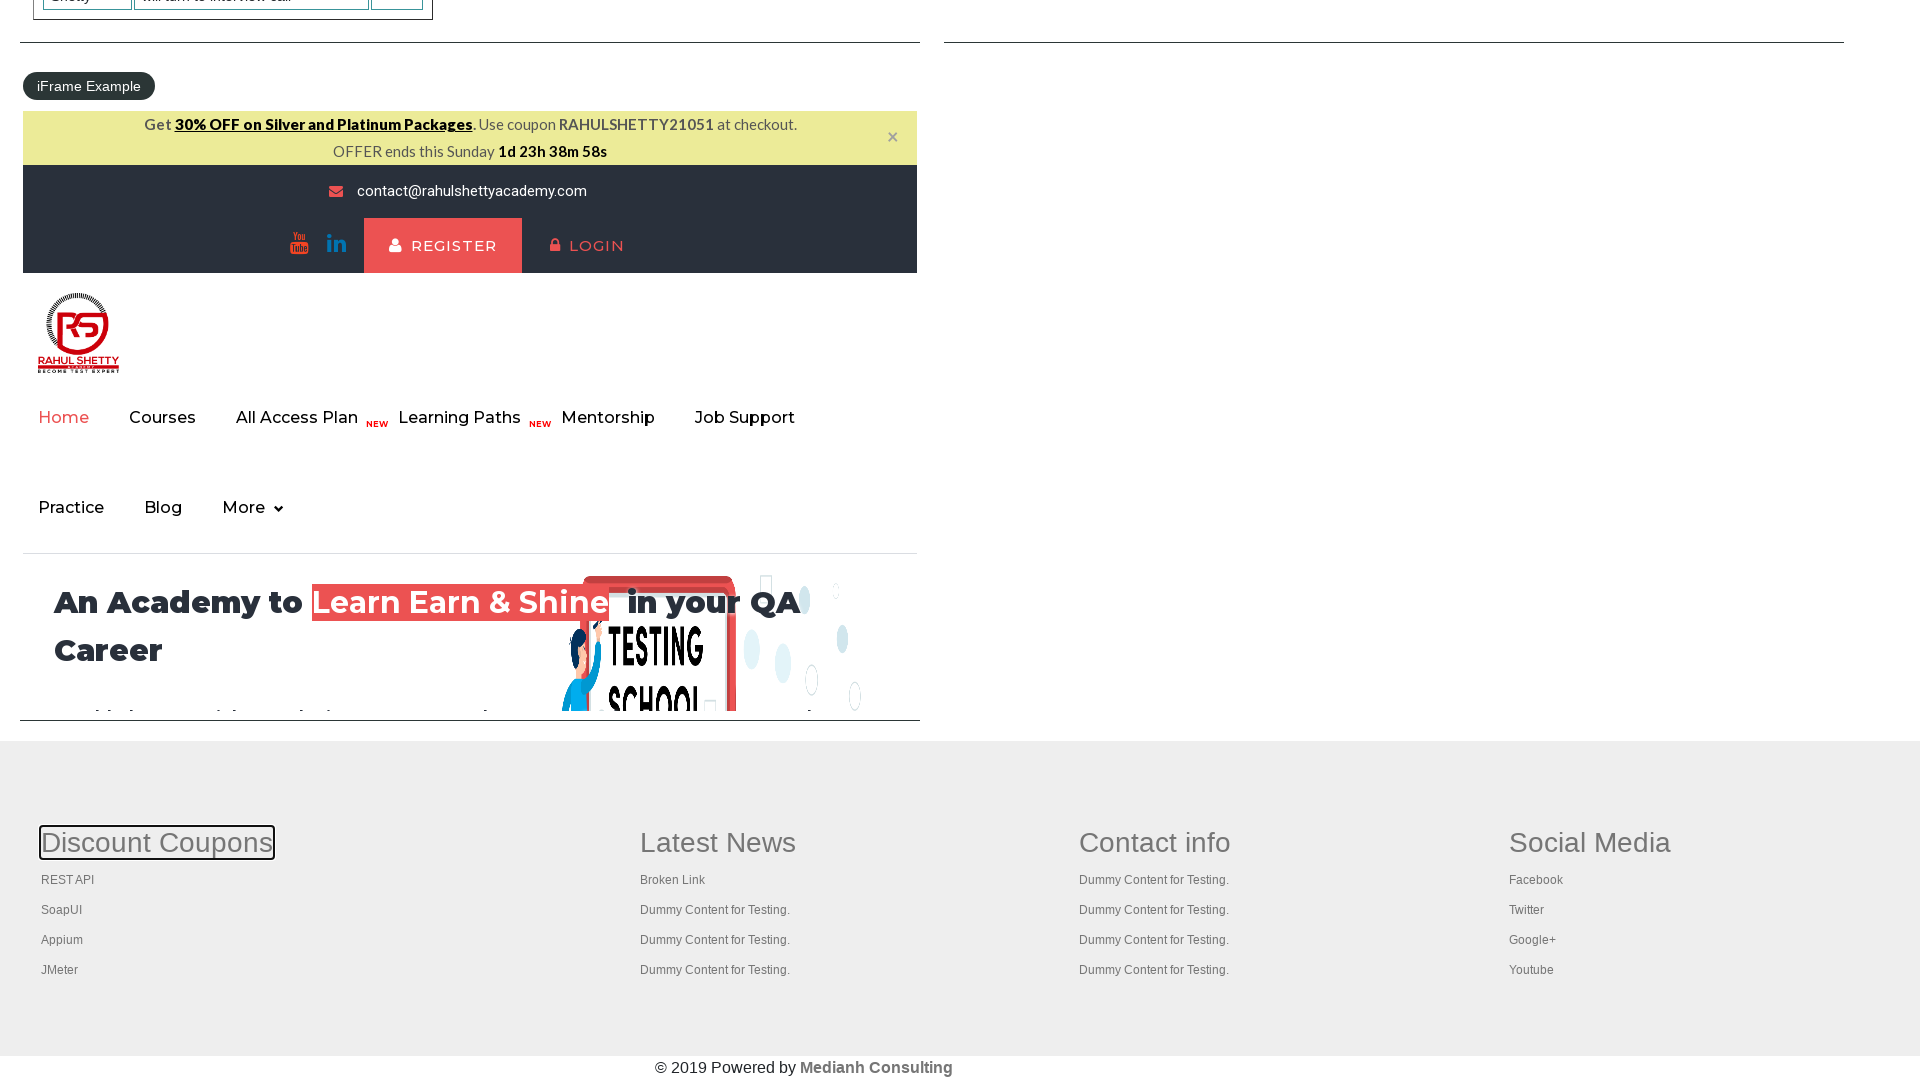

Located footer link 2 of 5
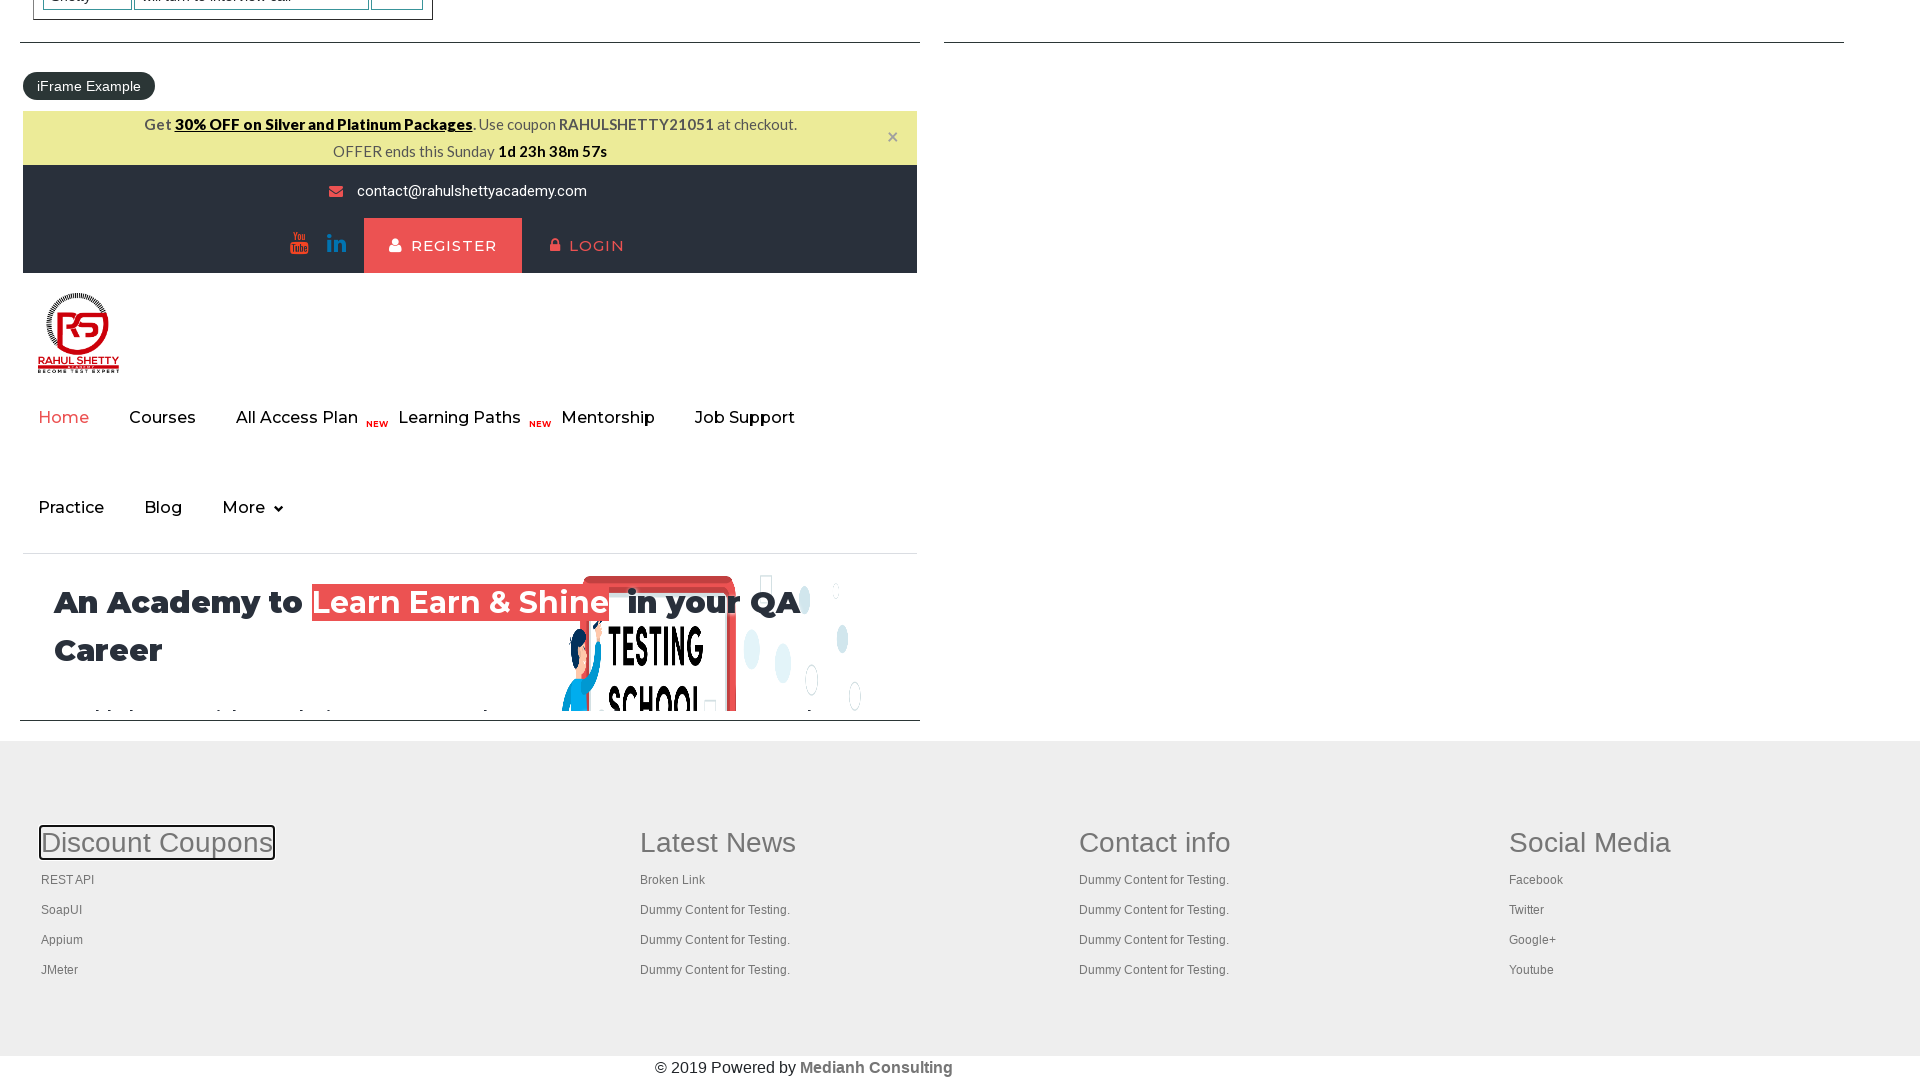

Opened footer link 2 in new tab using Ctrl+Enter on #gf-BIG >> xpath=//tbody/tr[1]/td[1] >> a >> nth=1
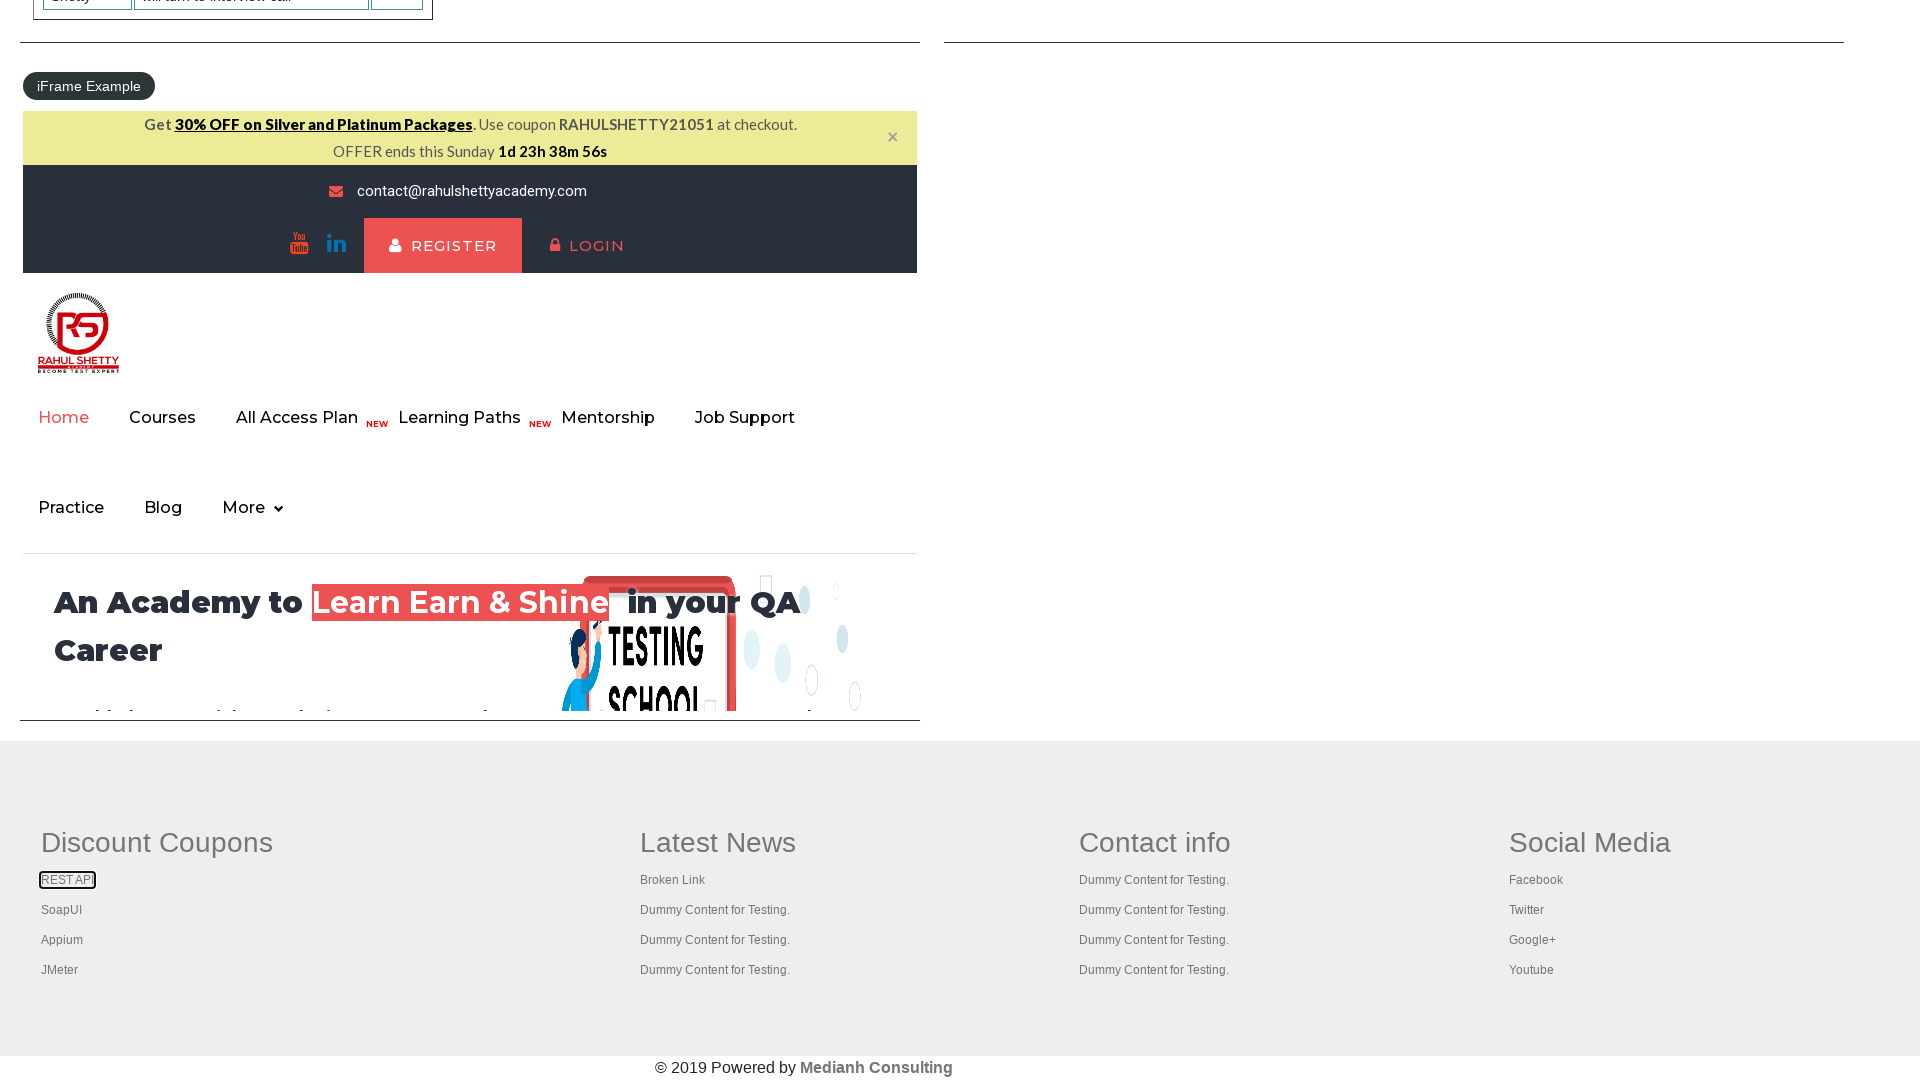

Waited 500ms before opening next link
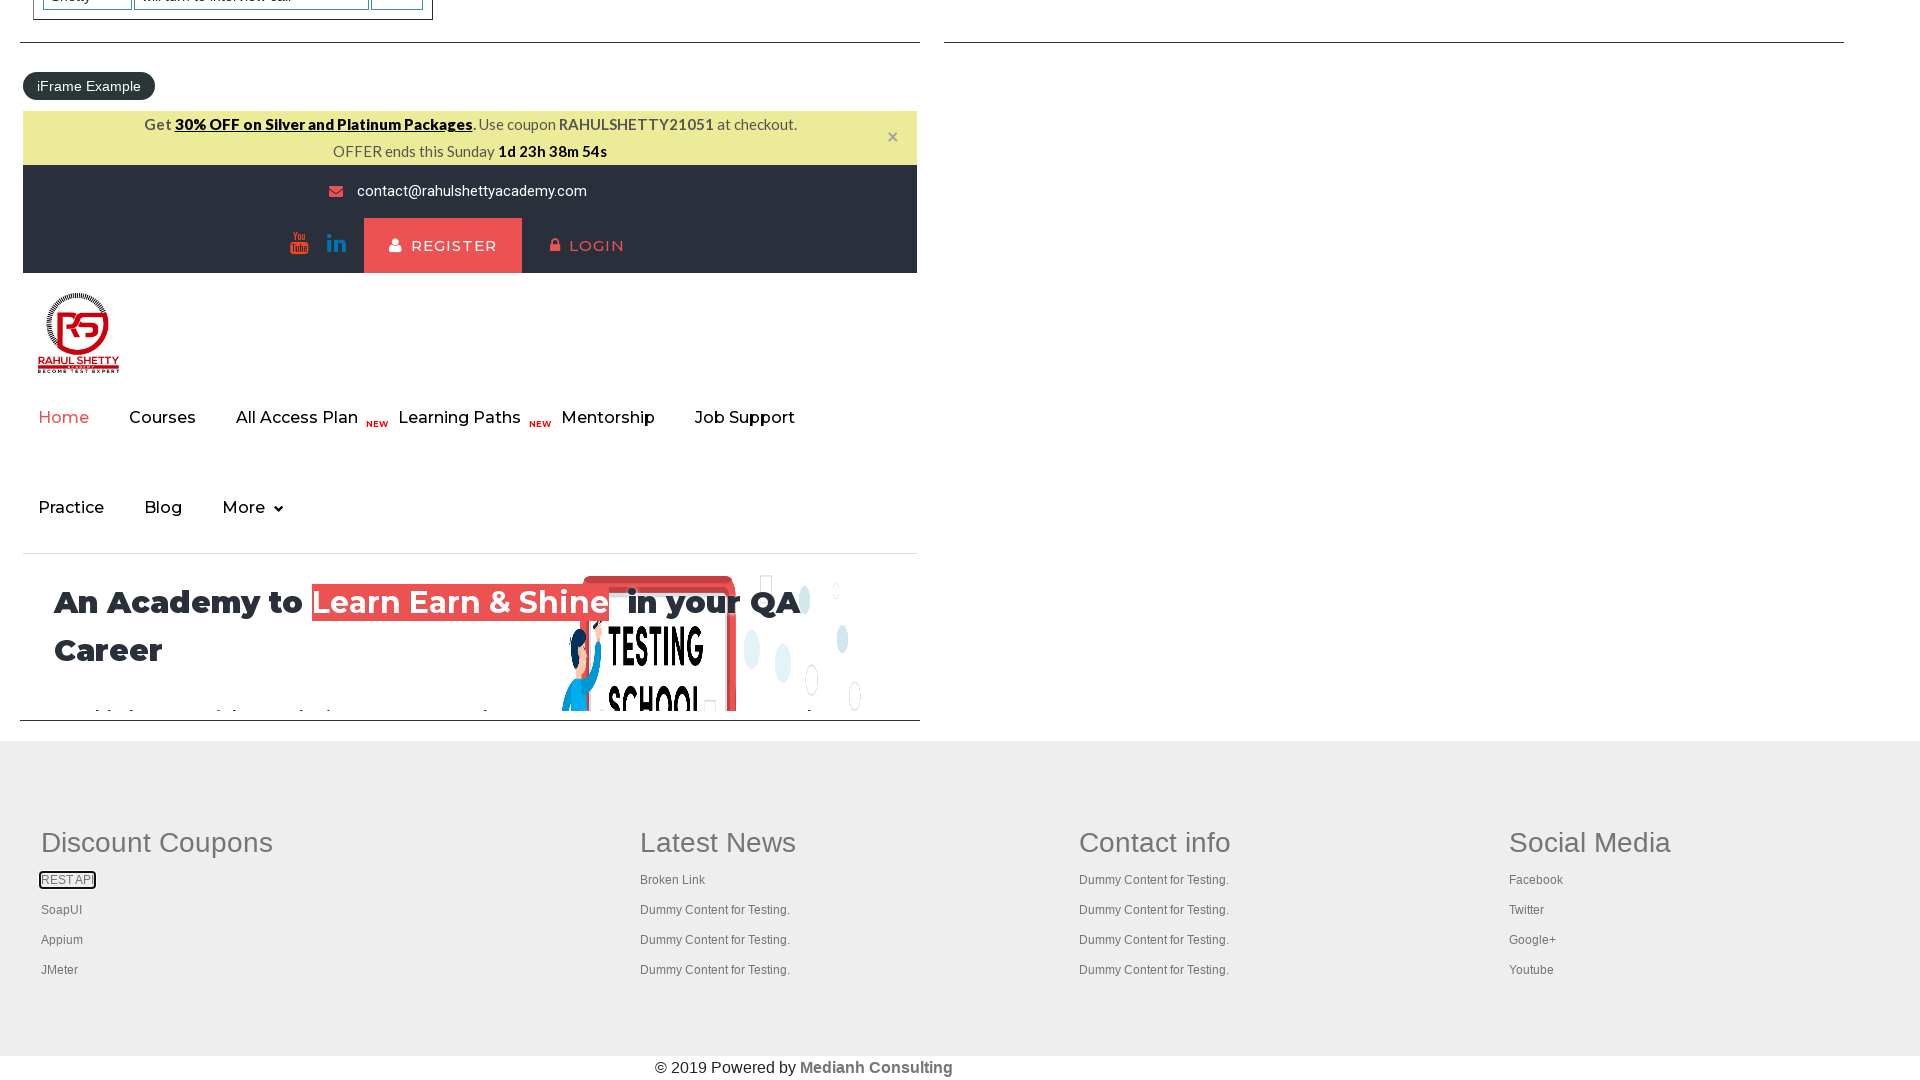

Located footer link 3 of 5
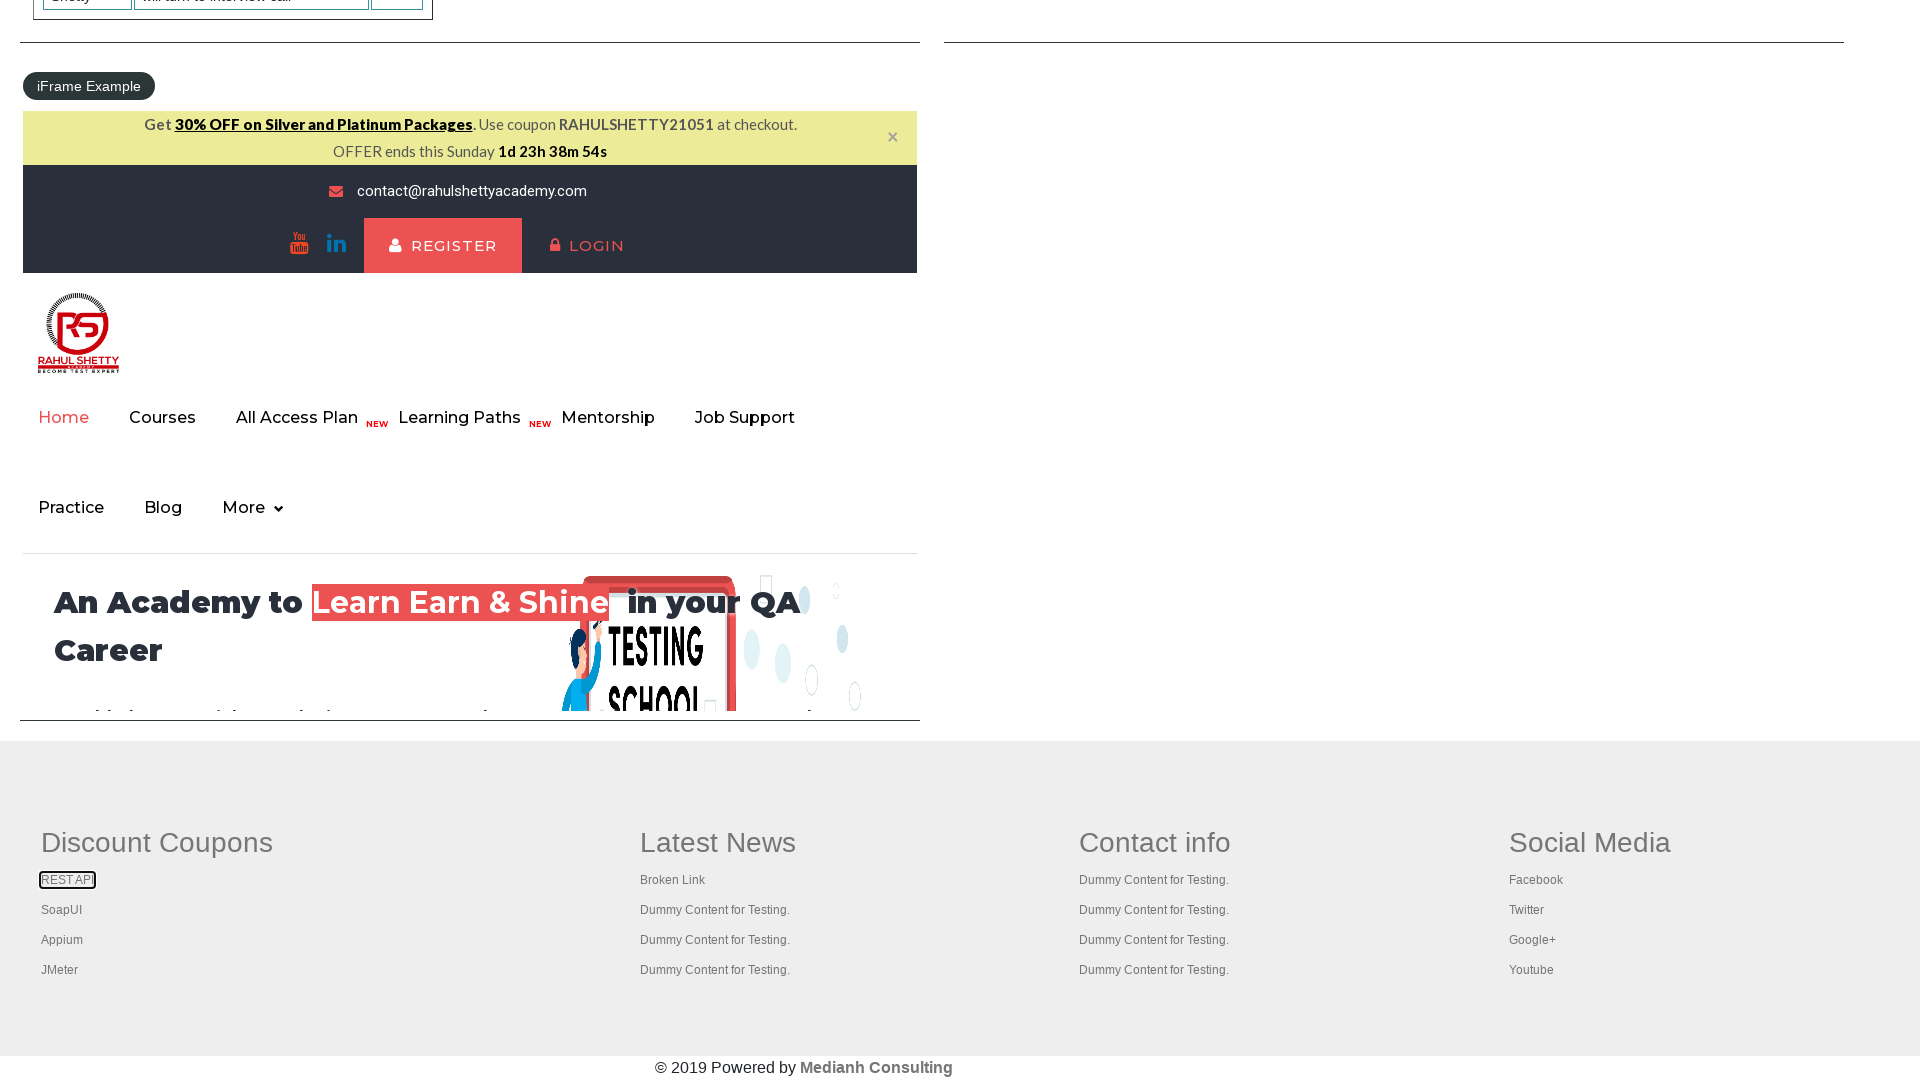

Opened footer link 3 in new tab using Ctrl+Enter on #gf-BIG >> xpath=//tbody/tr[1]/td[1] >> a >> nth=2
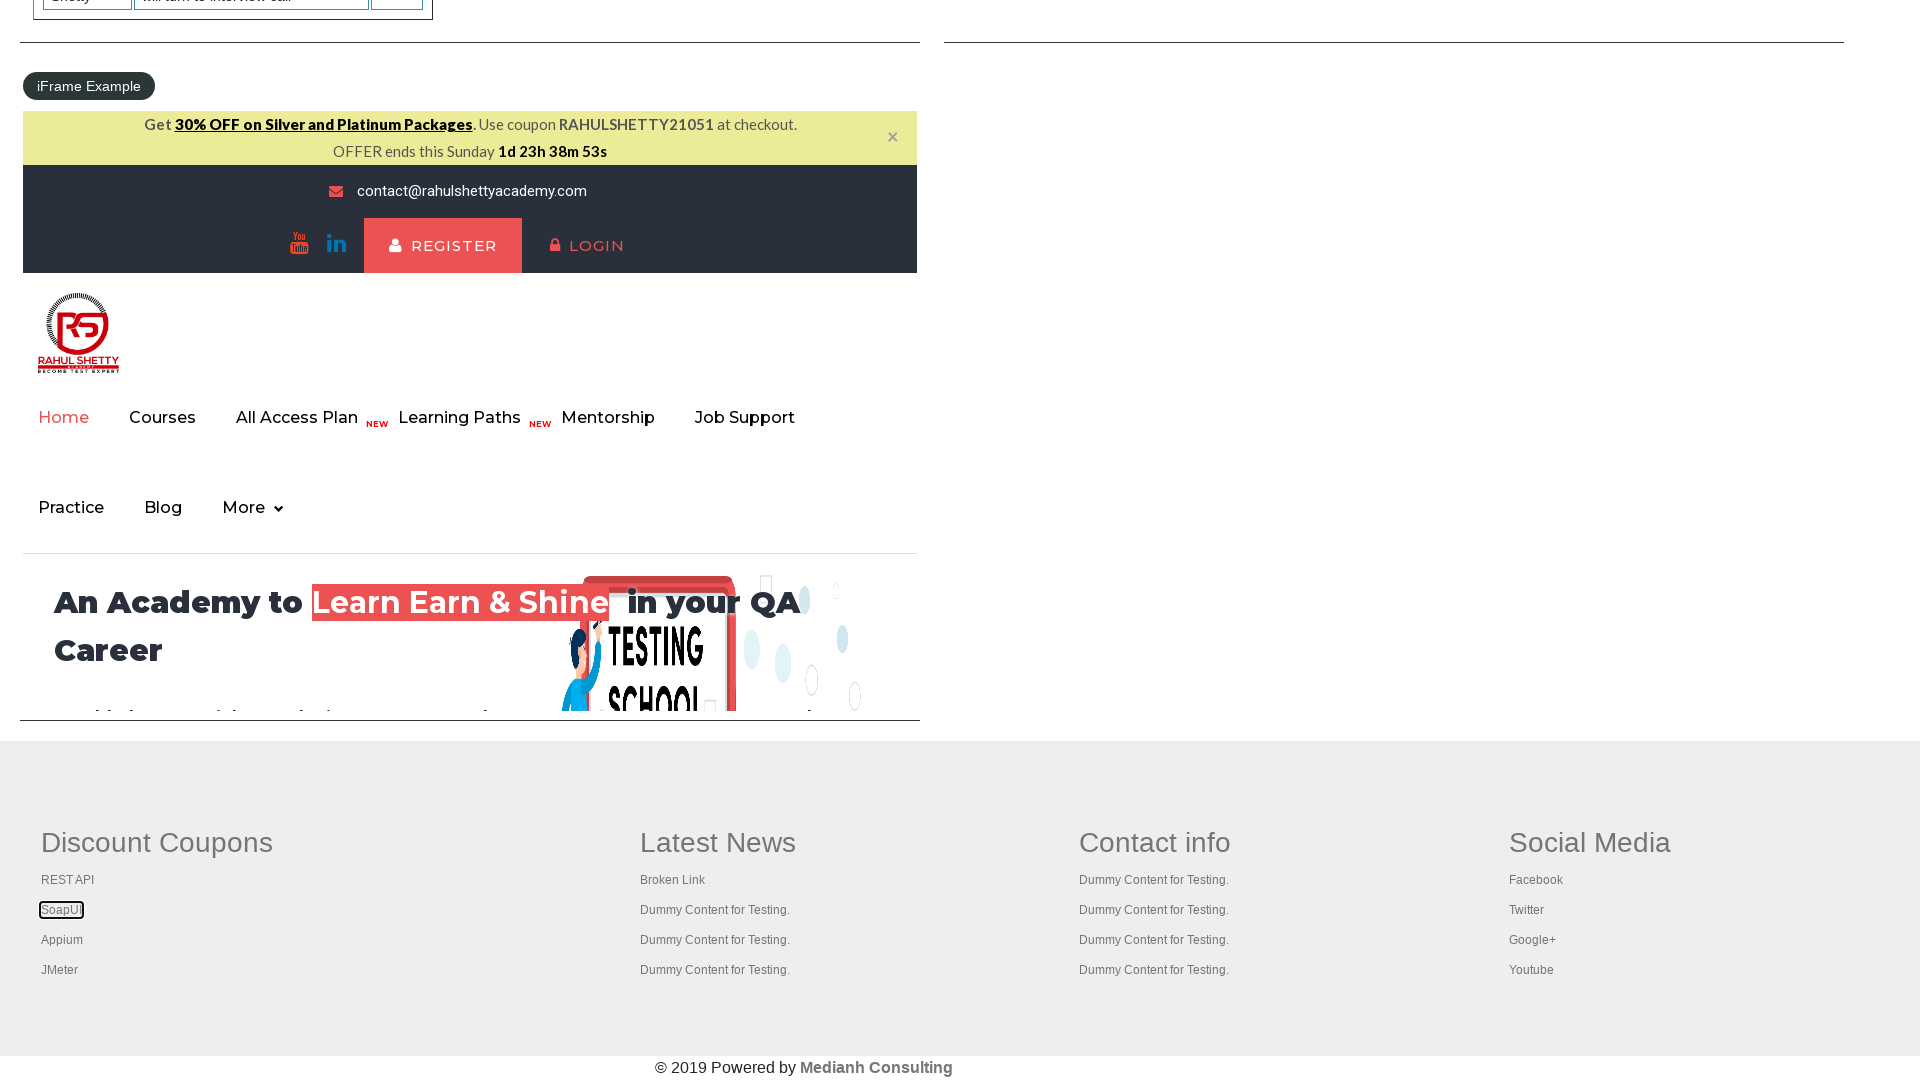

Waited 500ms before opening next link
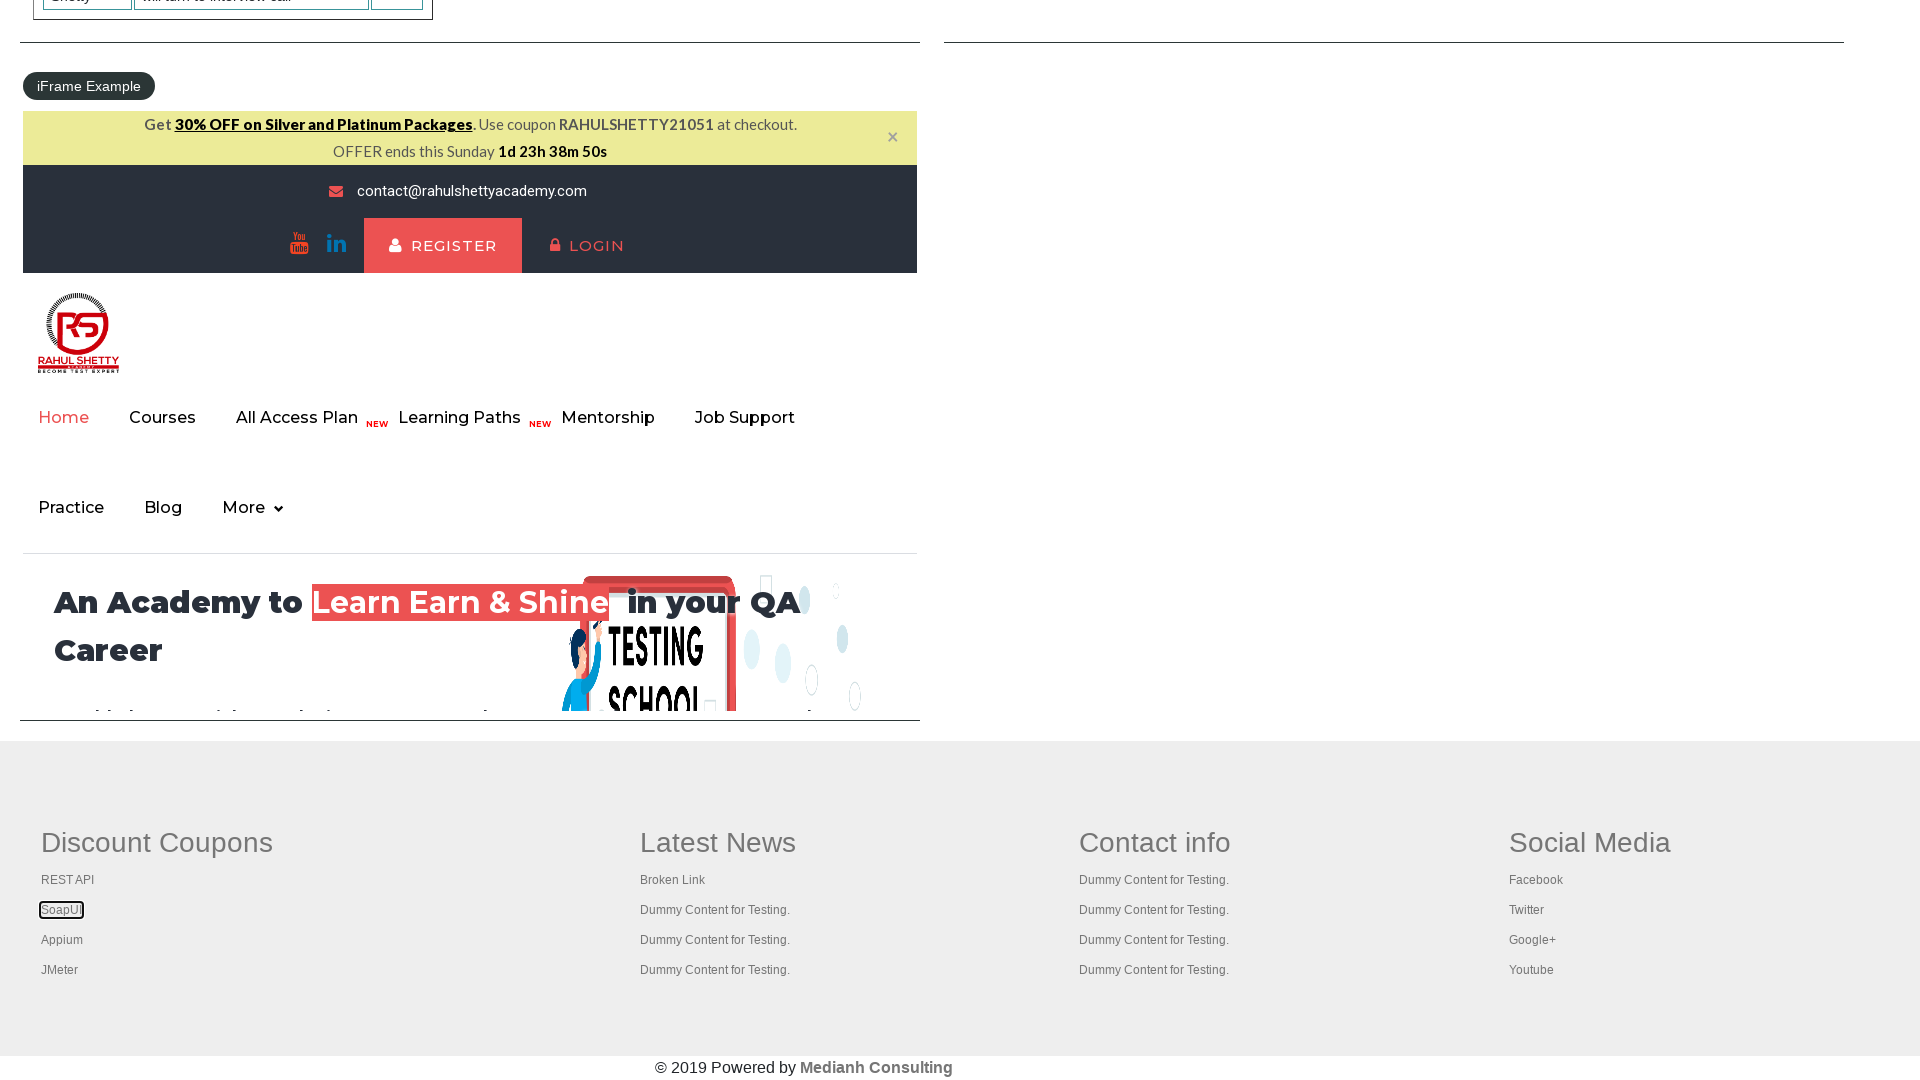

Located footer link 4 of 5
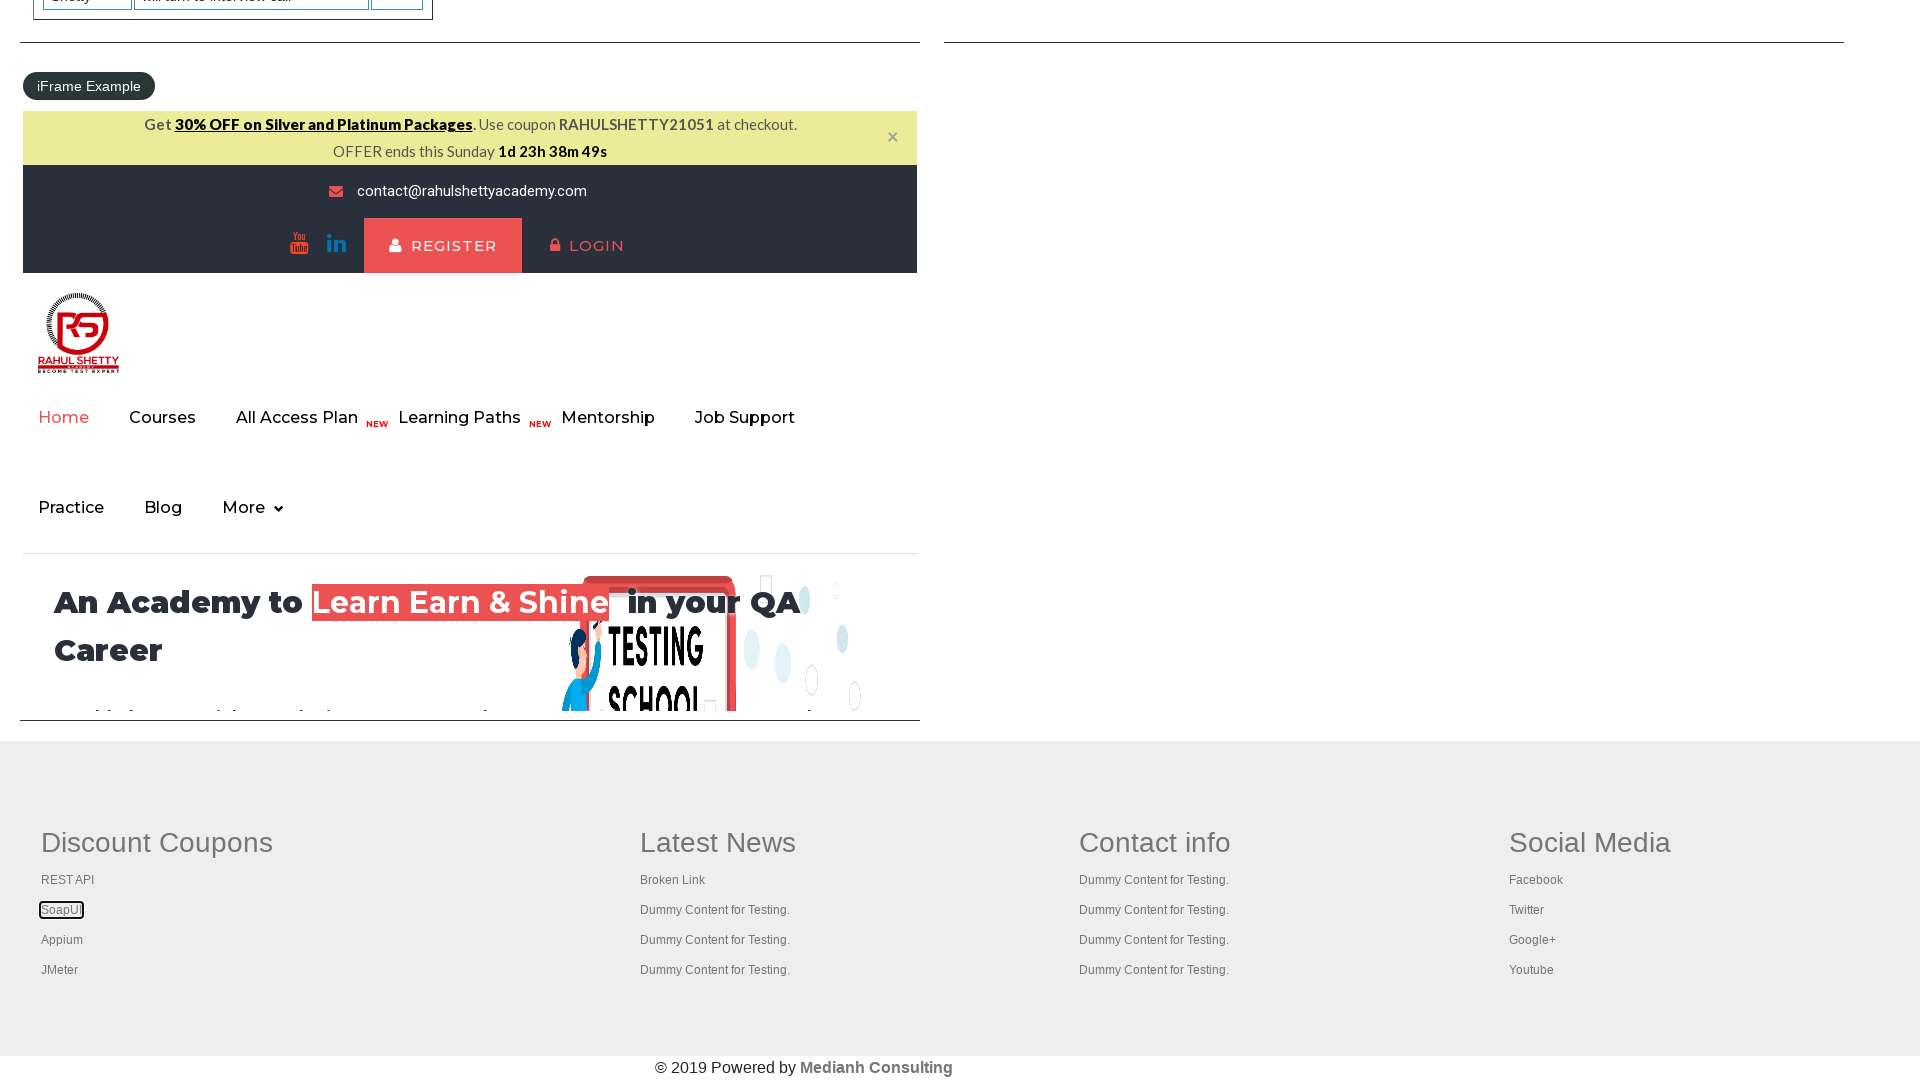

Opened footer link 4 in new tab using Ctrl+Enter on #gf-BIG >> xpath=//tbody/tr[1]/td[1] >> a >> nth=3
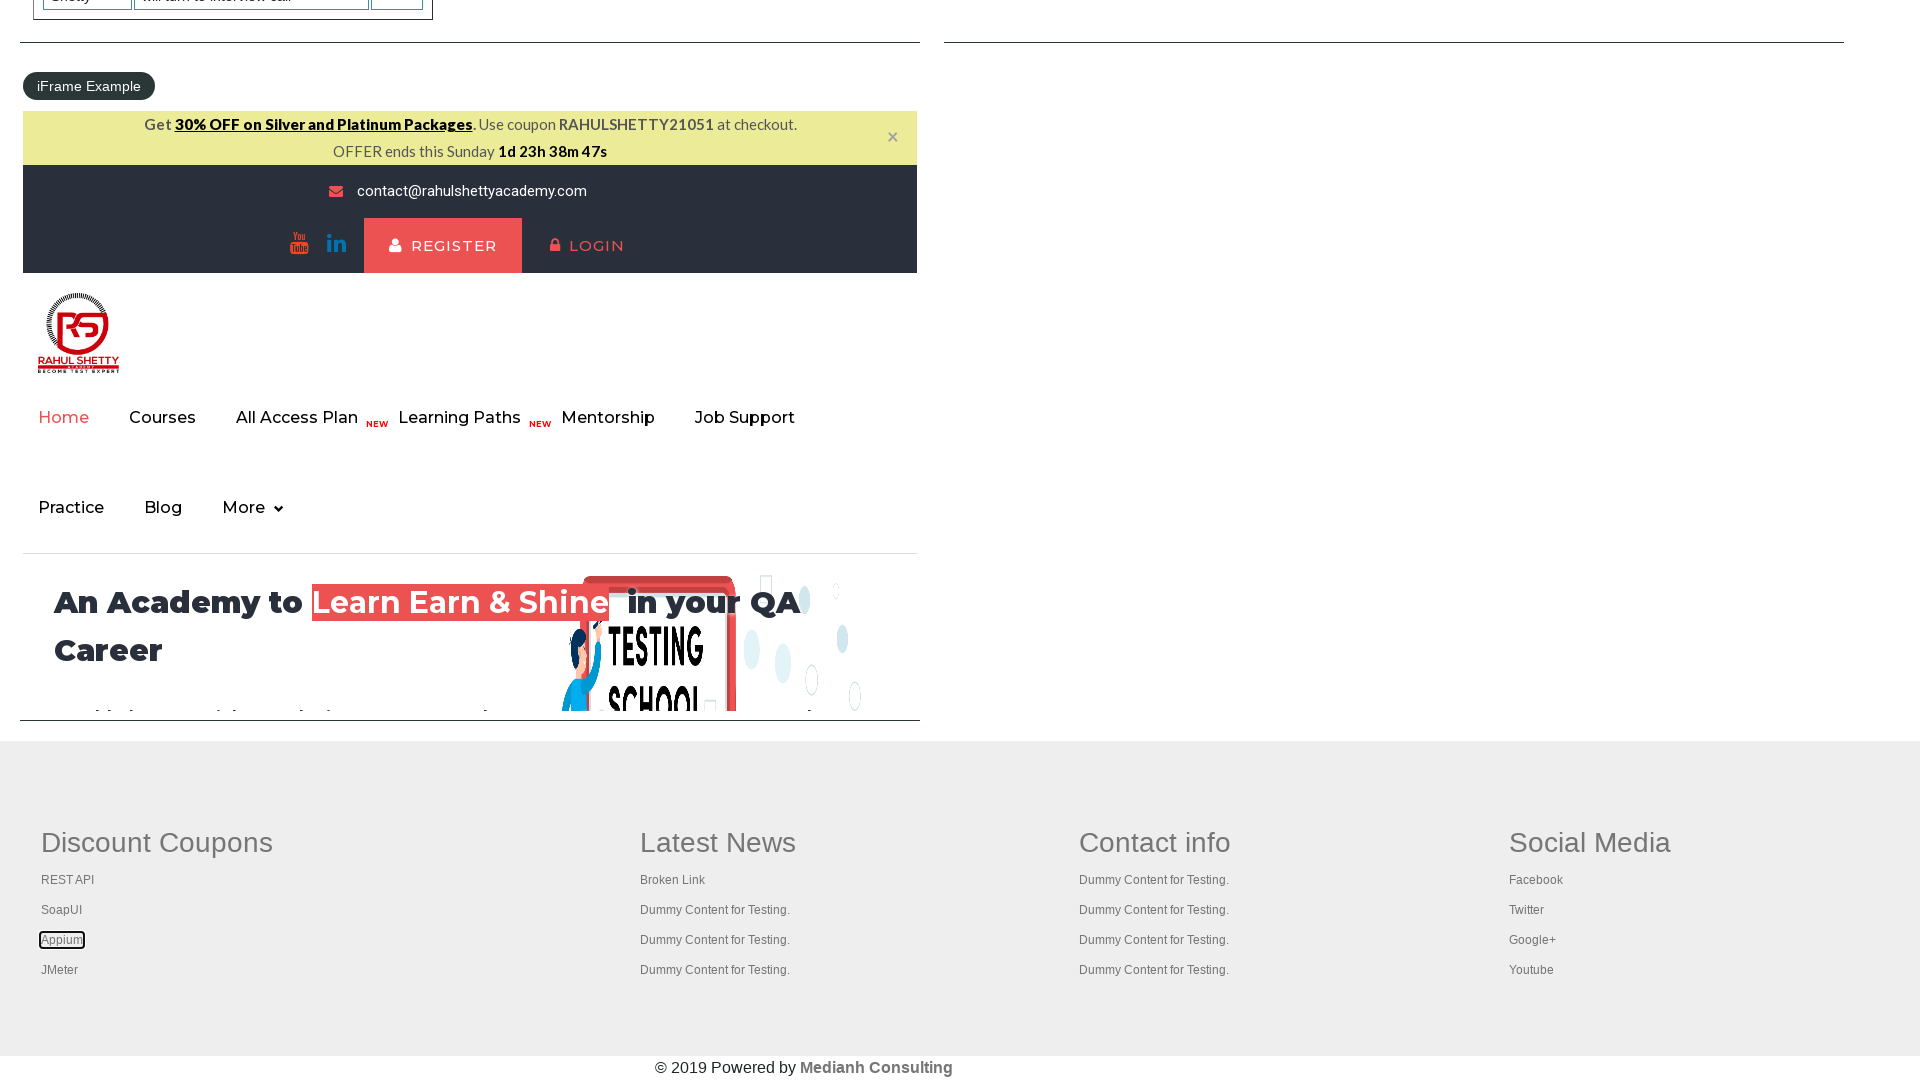

Waited 500ms before opening next link
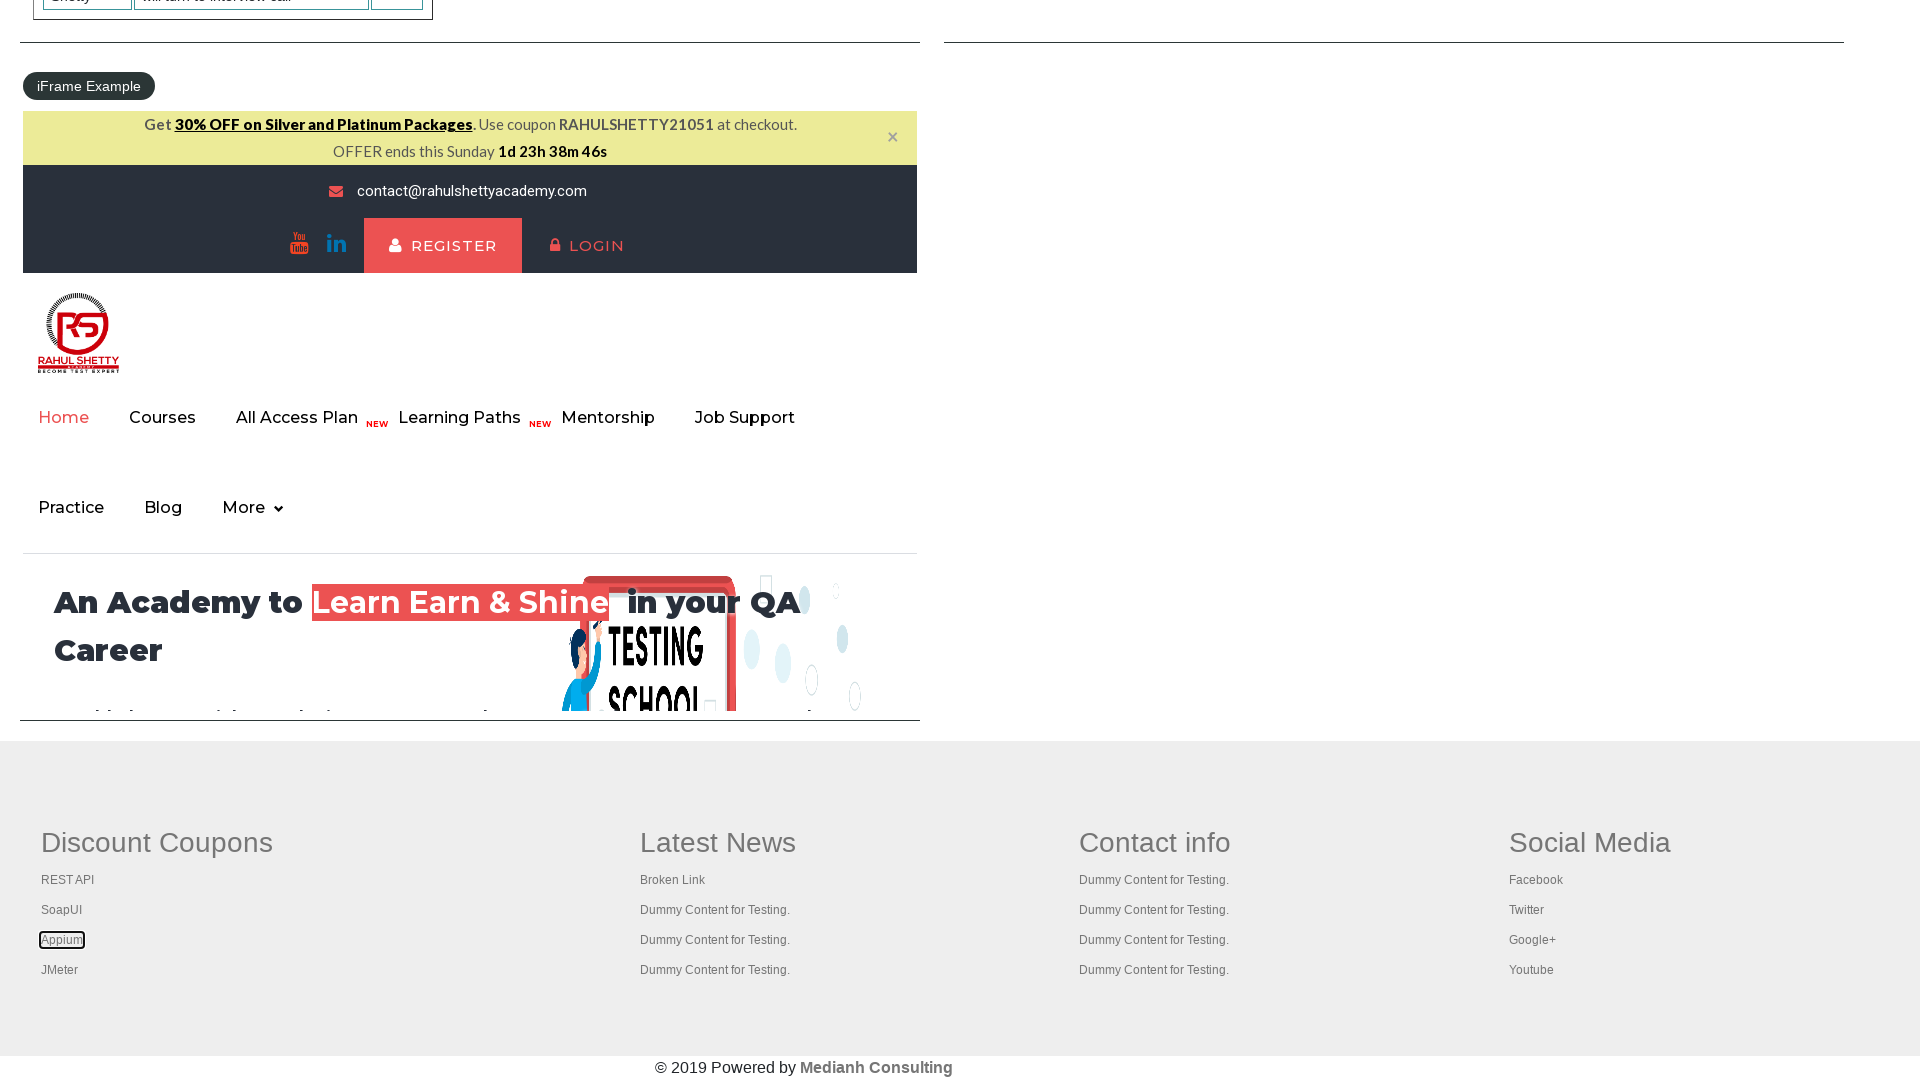

Located footer link 5 of 5
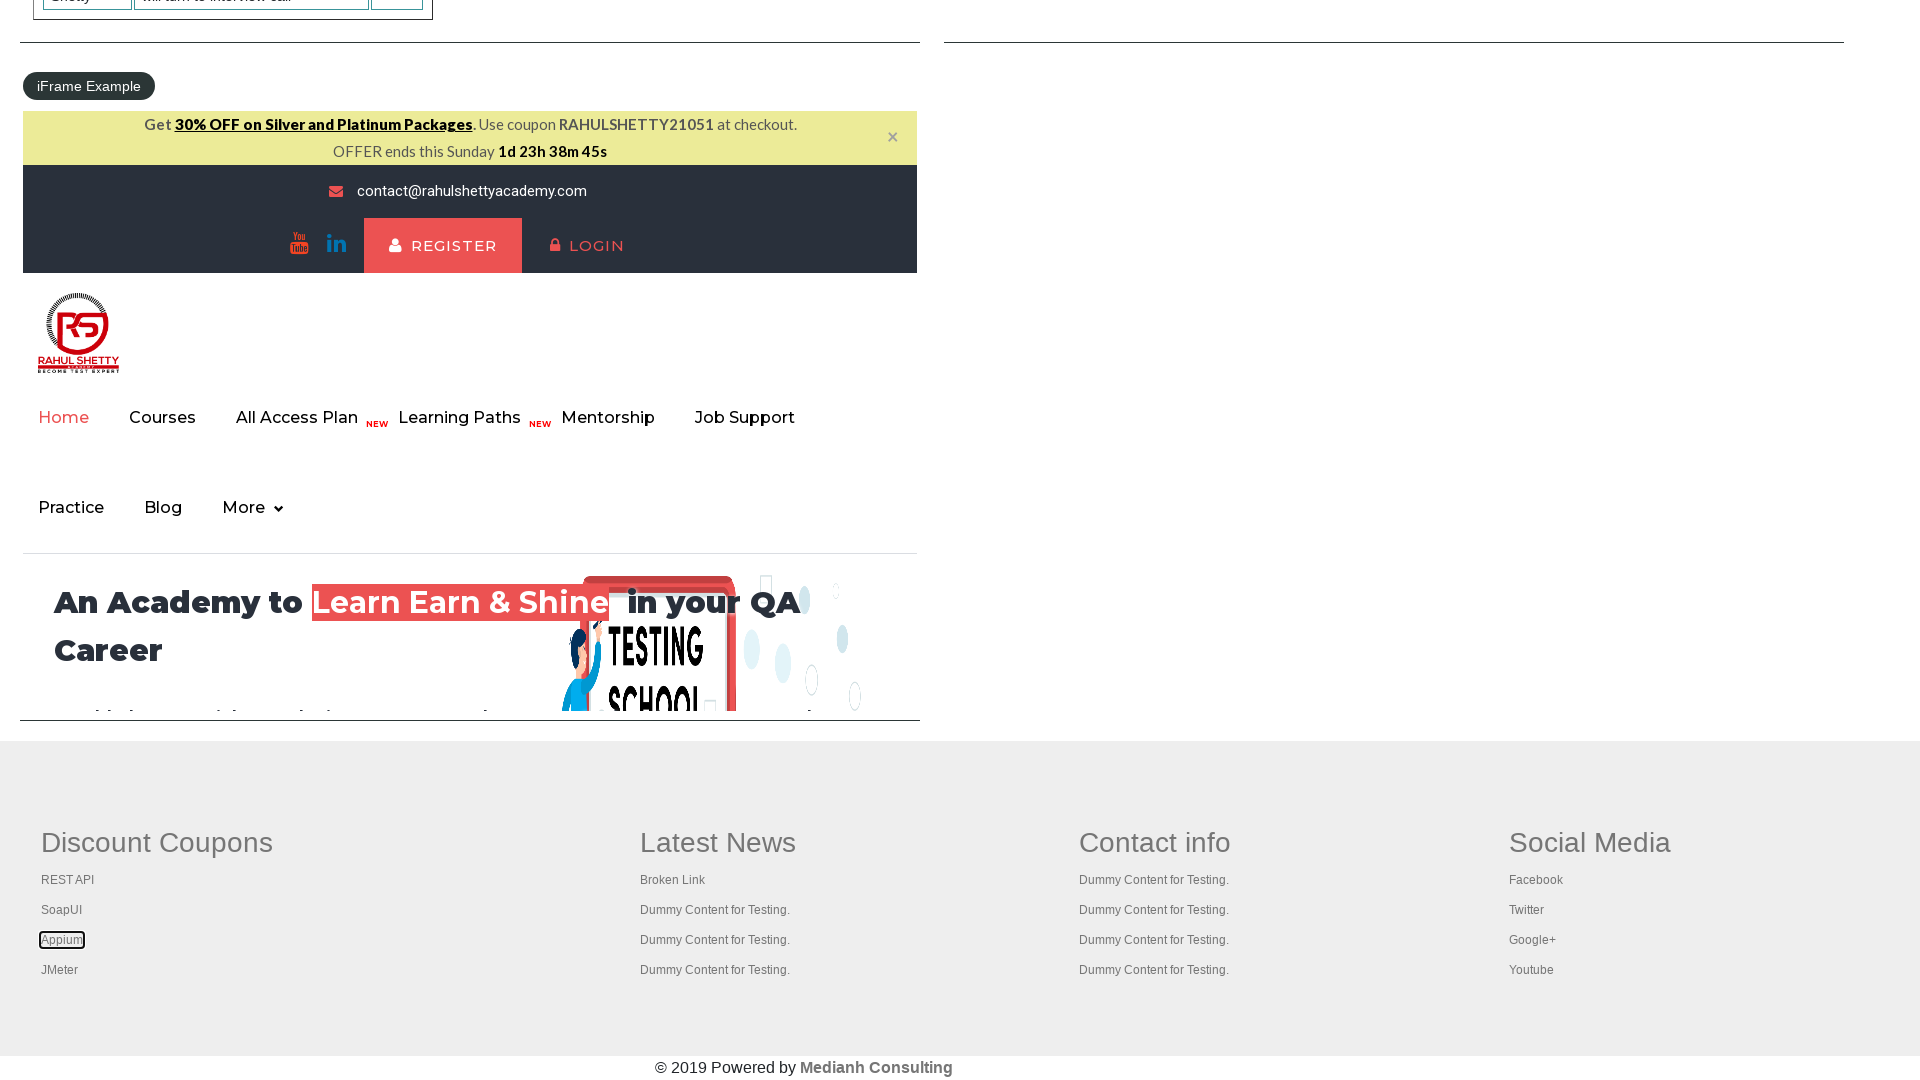

Opened footer link 5 in new tab using Ctrl+Enter on #gf-BIG >> xpath=//tbody/tr[1]/td[1] >> a >> nth=4
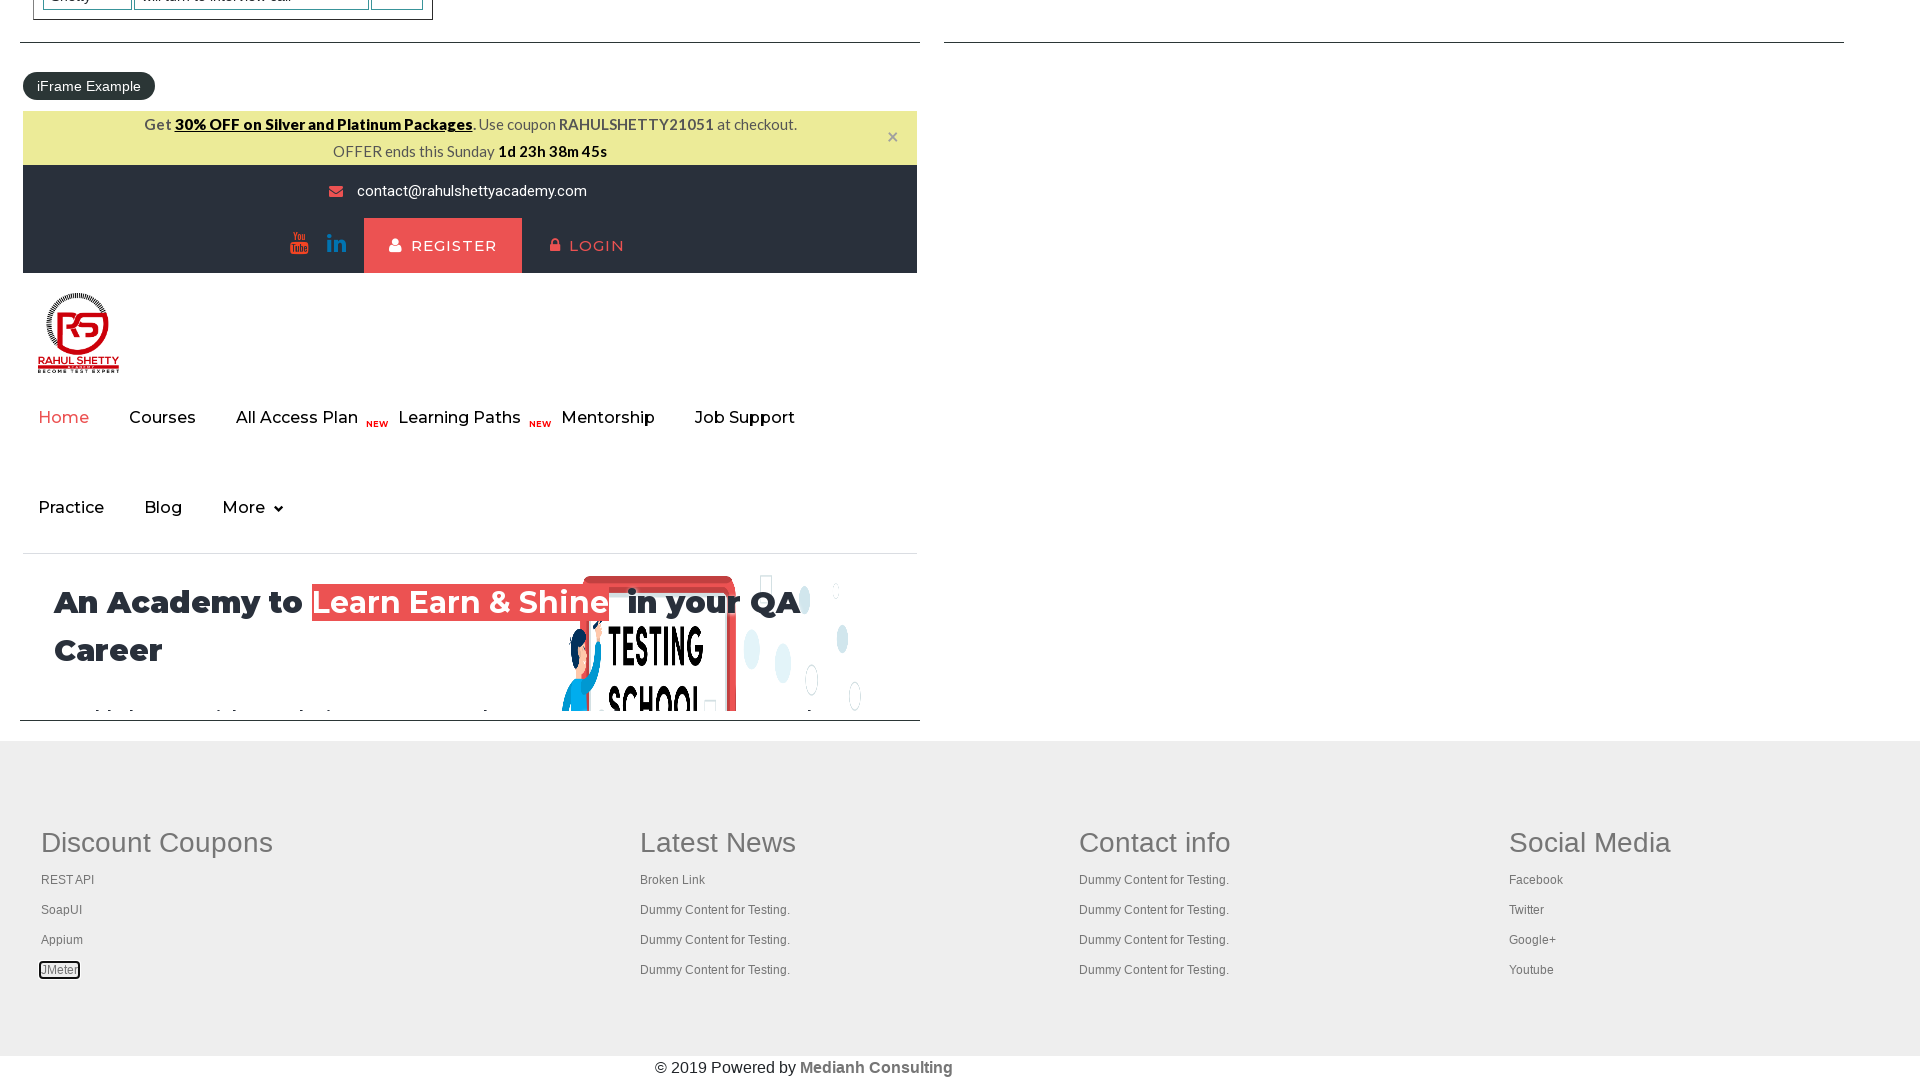

Waited 500ms before opening next link
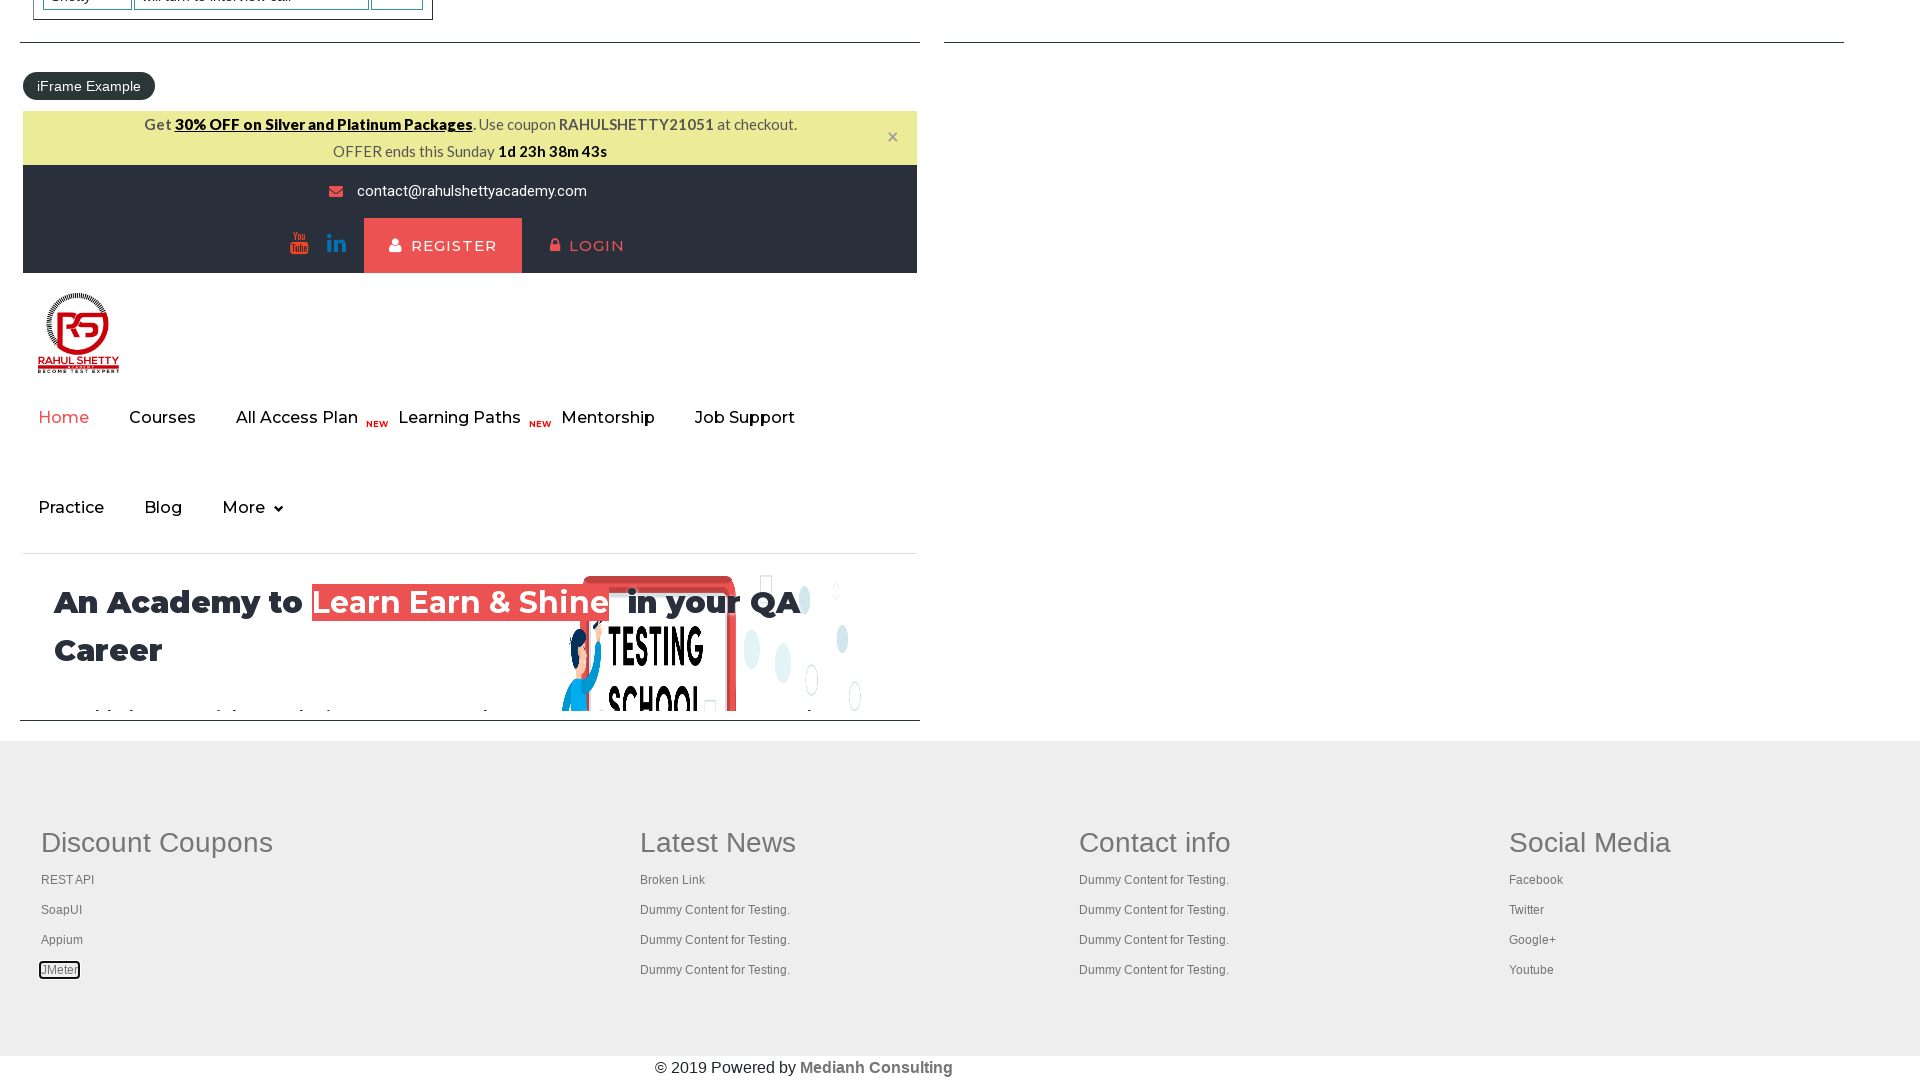

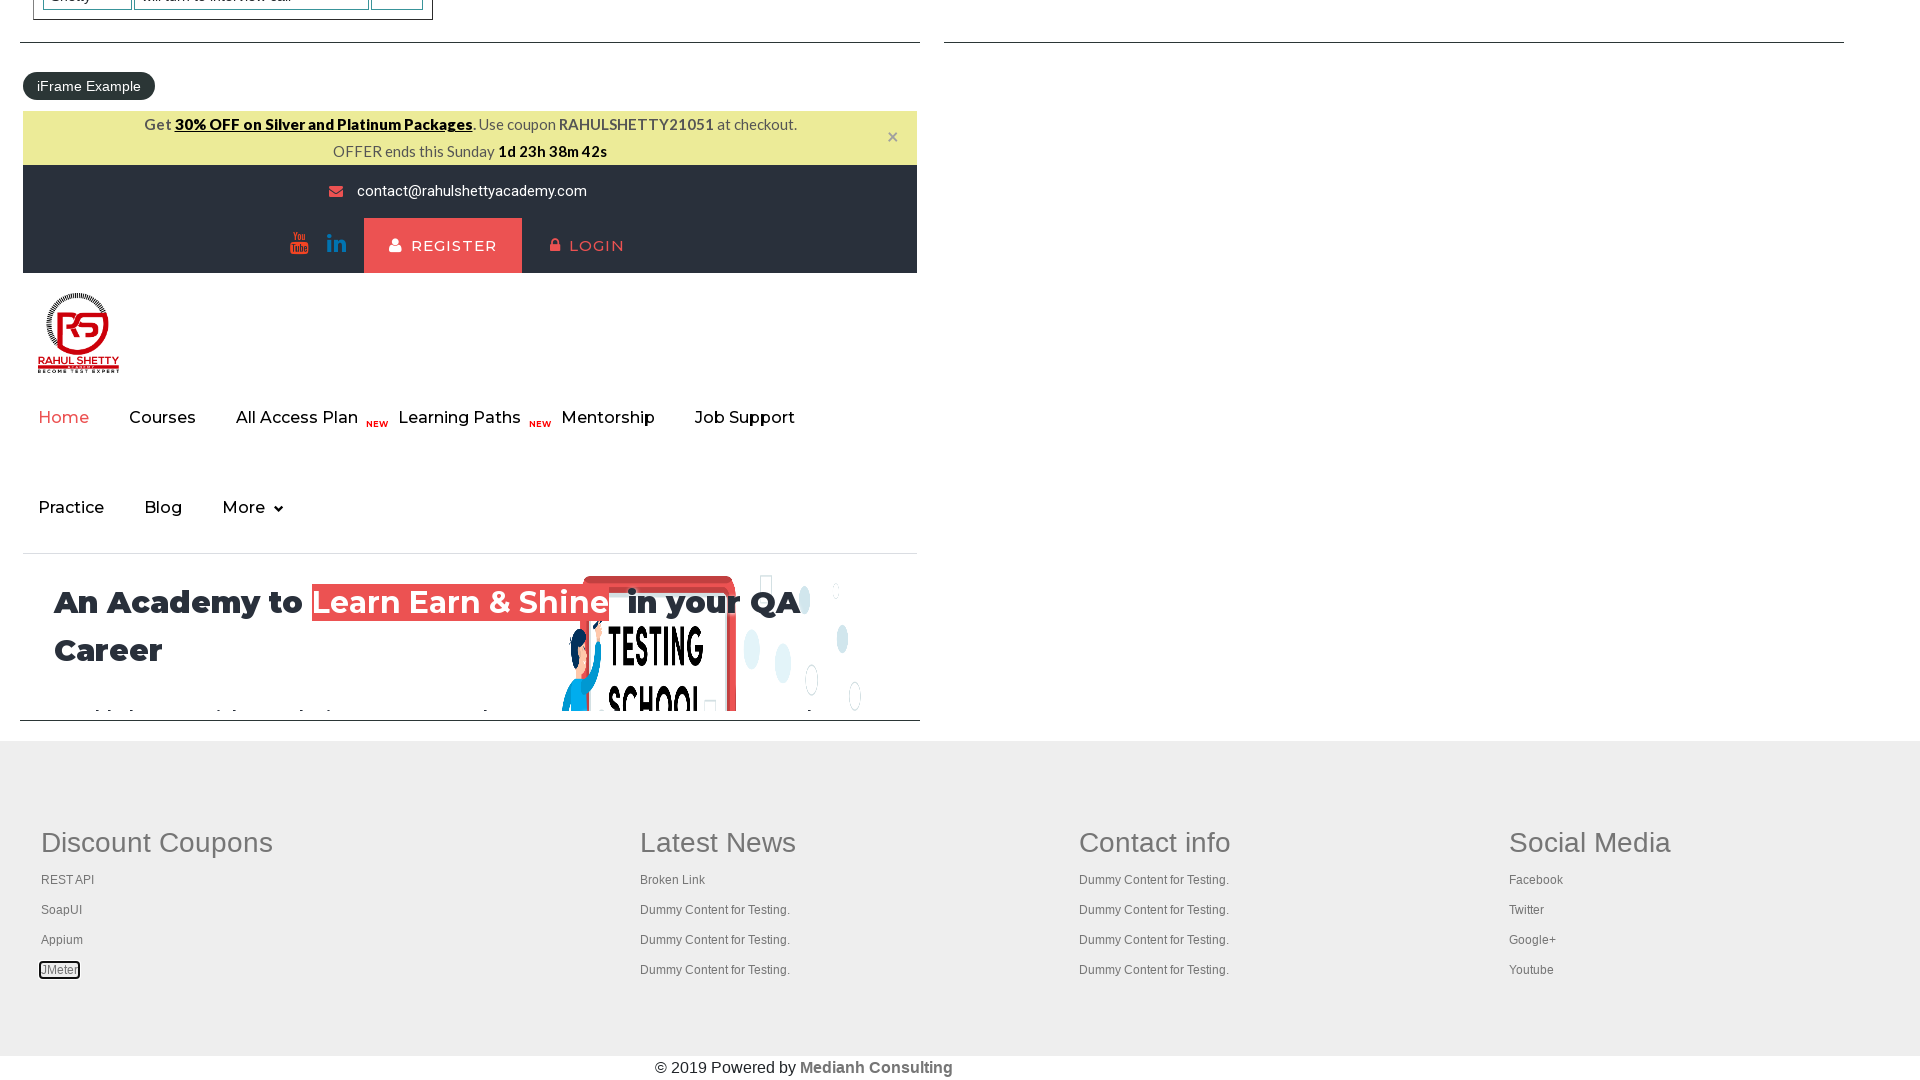